Fills out a Bootstrap demo checkout form with personal and payment information, then submits it. The process is repeated 5 times.

Starting URL: https://getbootstrap.com/docs/4.0/examples/checkout/

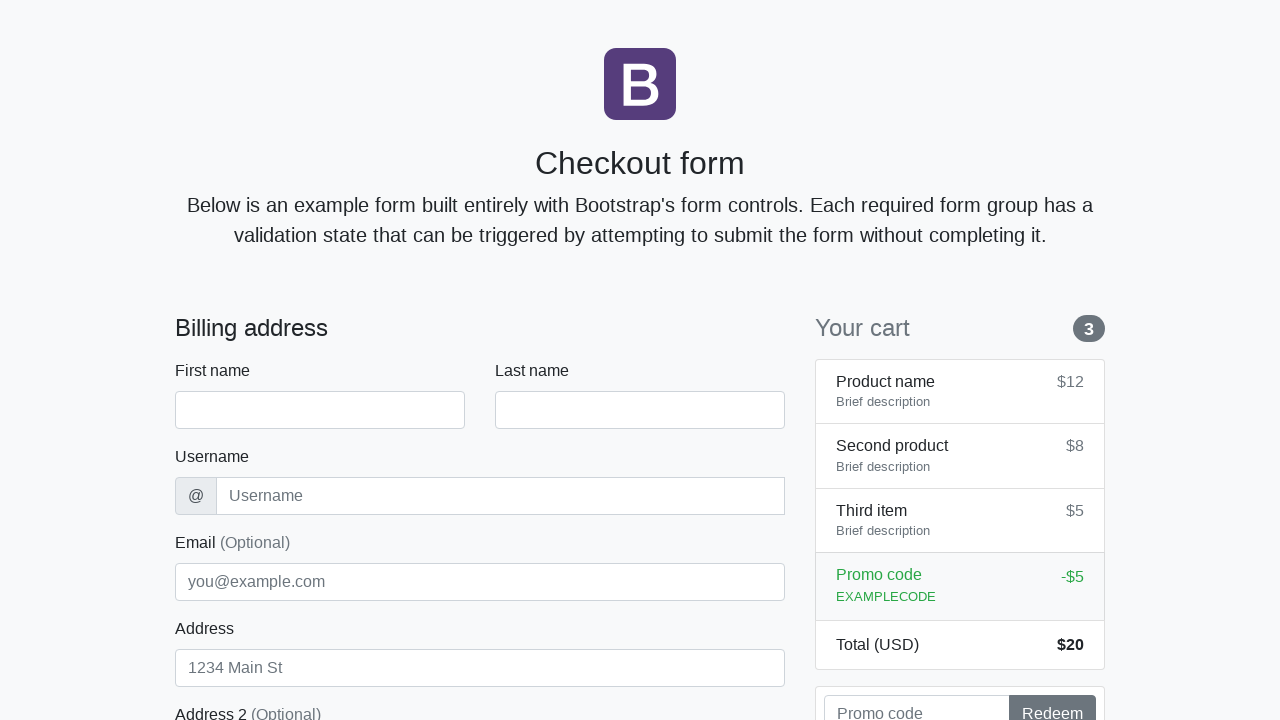

Waited for checkout form to load
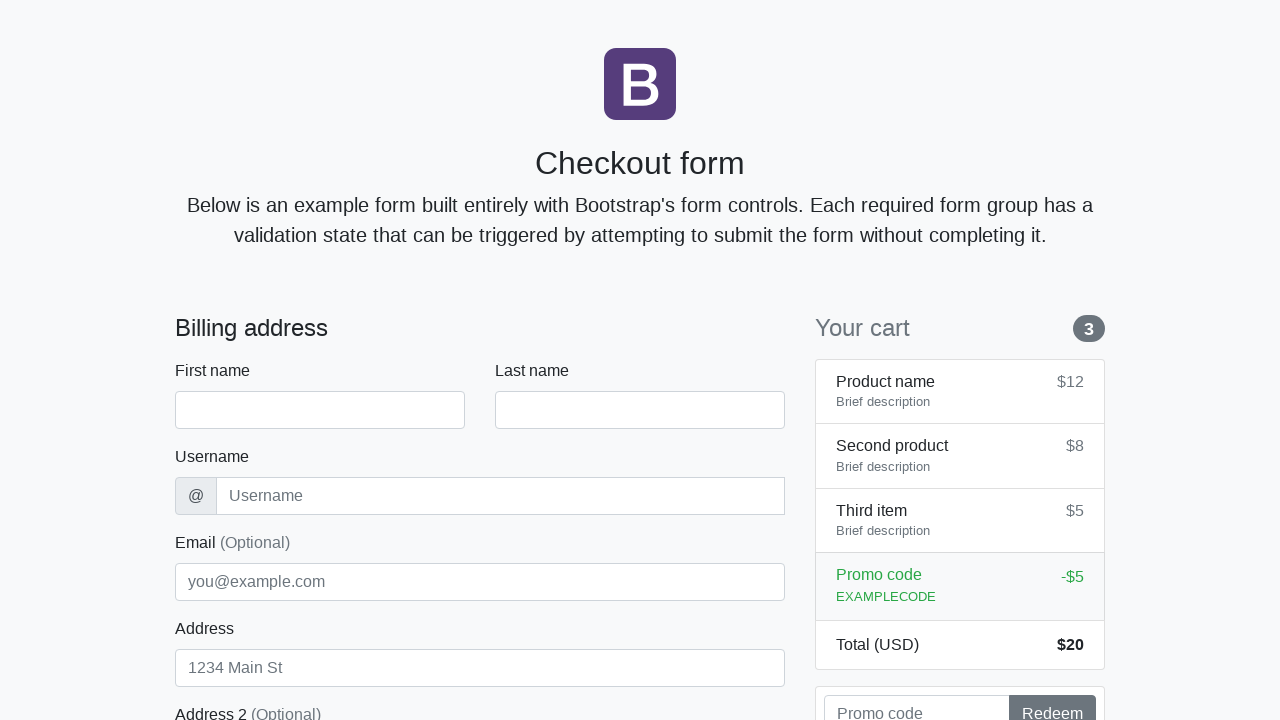

Filled first name field with 'Anton' on #firstName
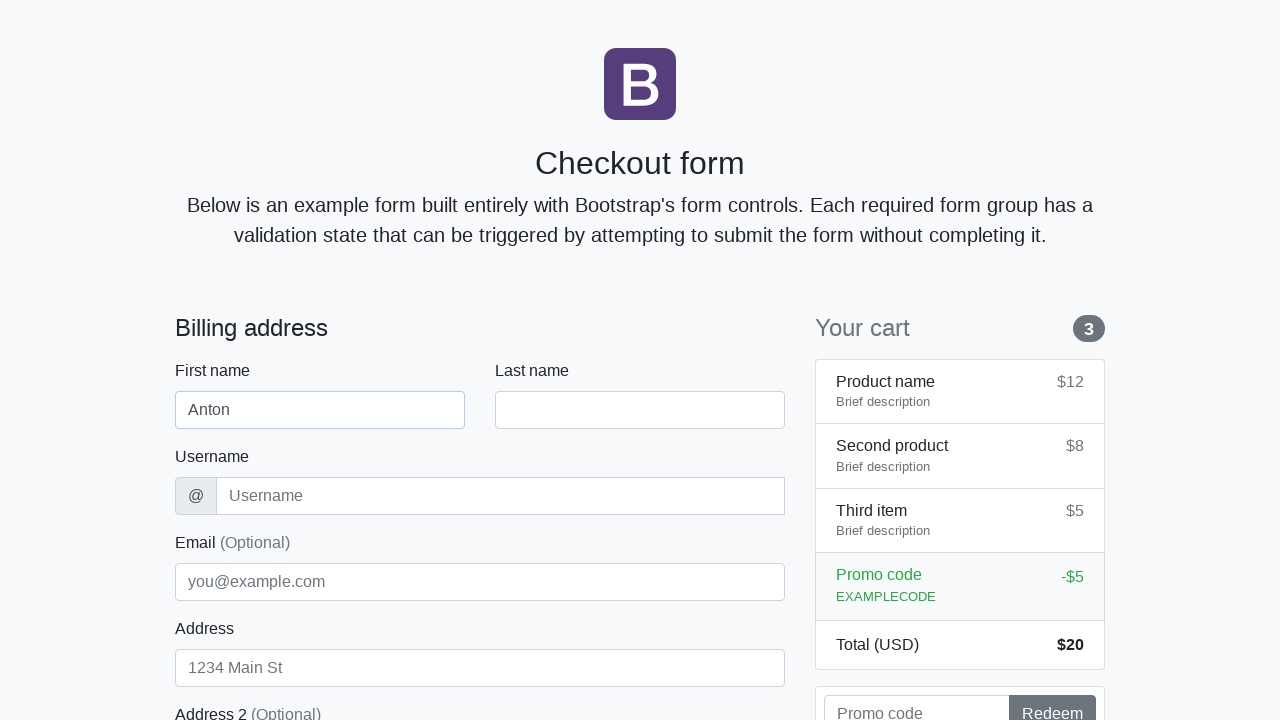

Filled last name field with 'Angelov' on #lastName
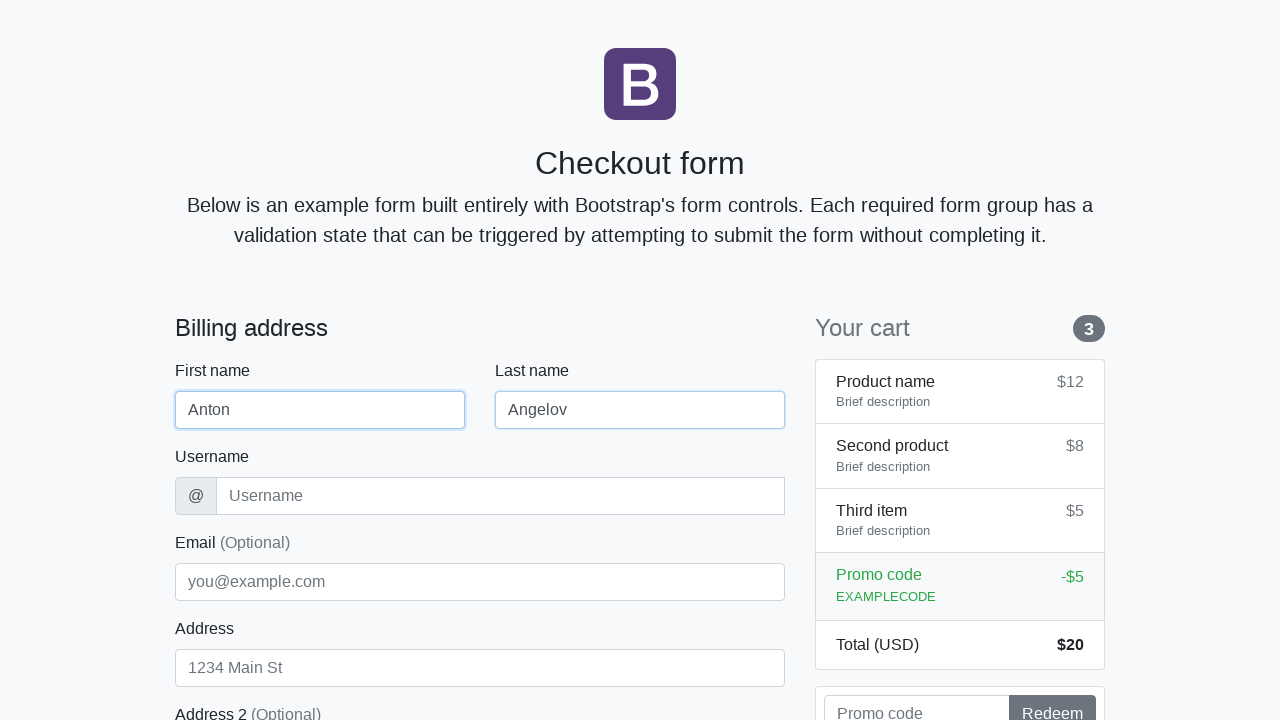

Filled username field with 'angelovstanton' on #username
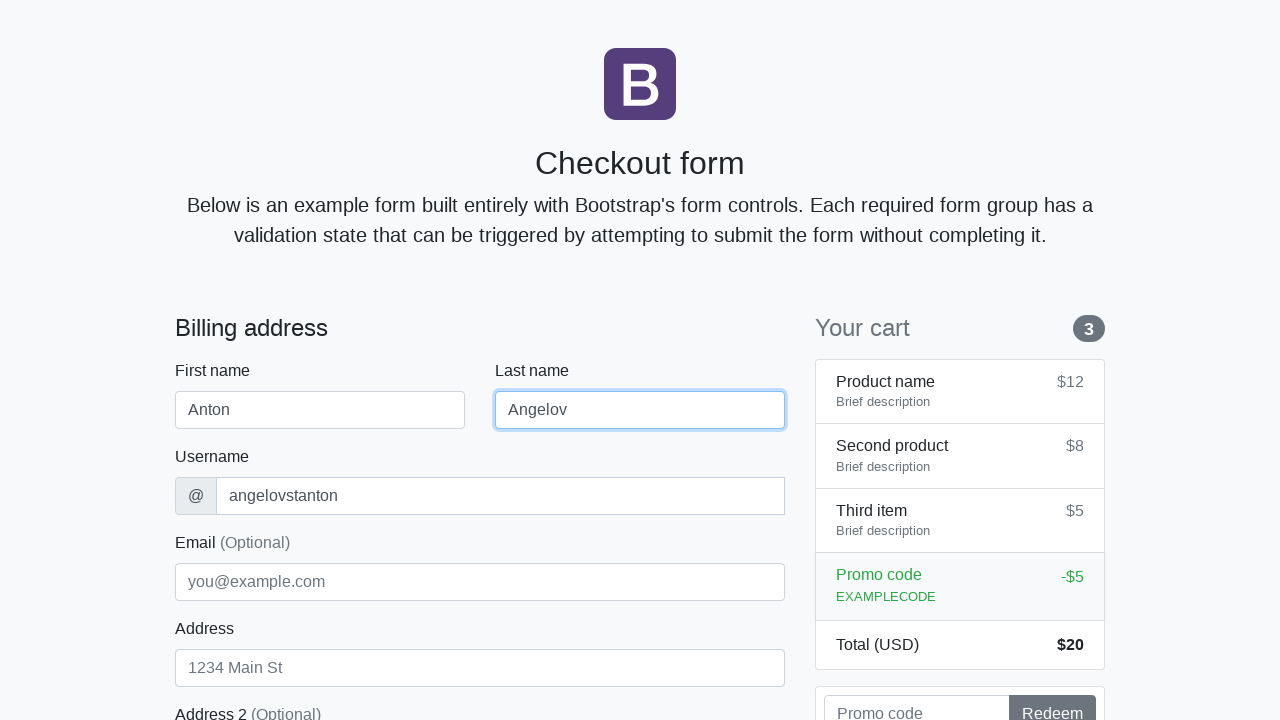

Filled address field with 'Flower Street 76' on #address
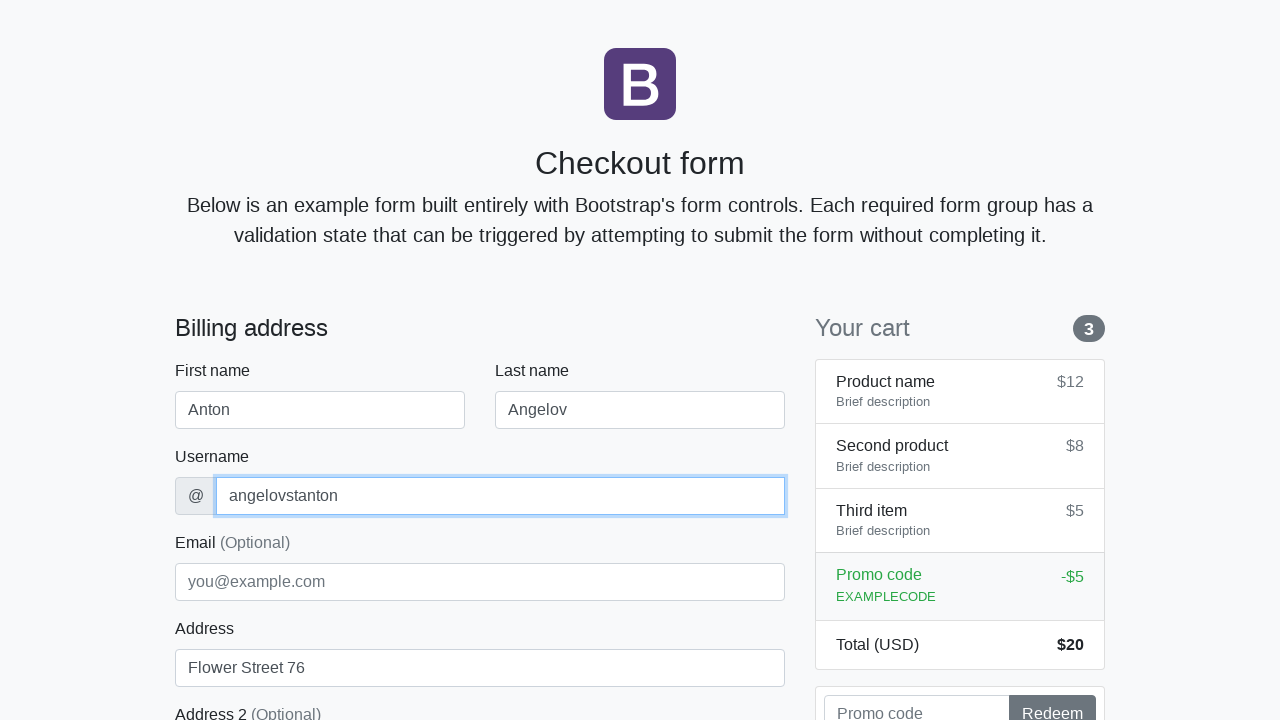

Filled email field with 'george@lambdatest.com' on #email
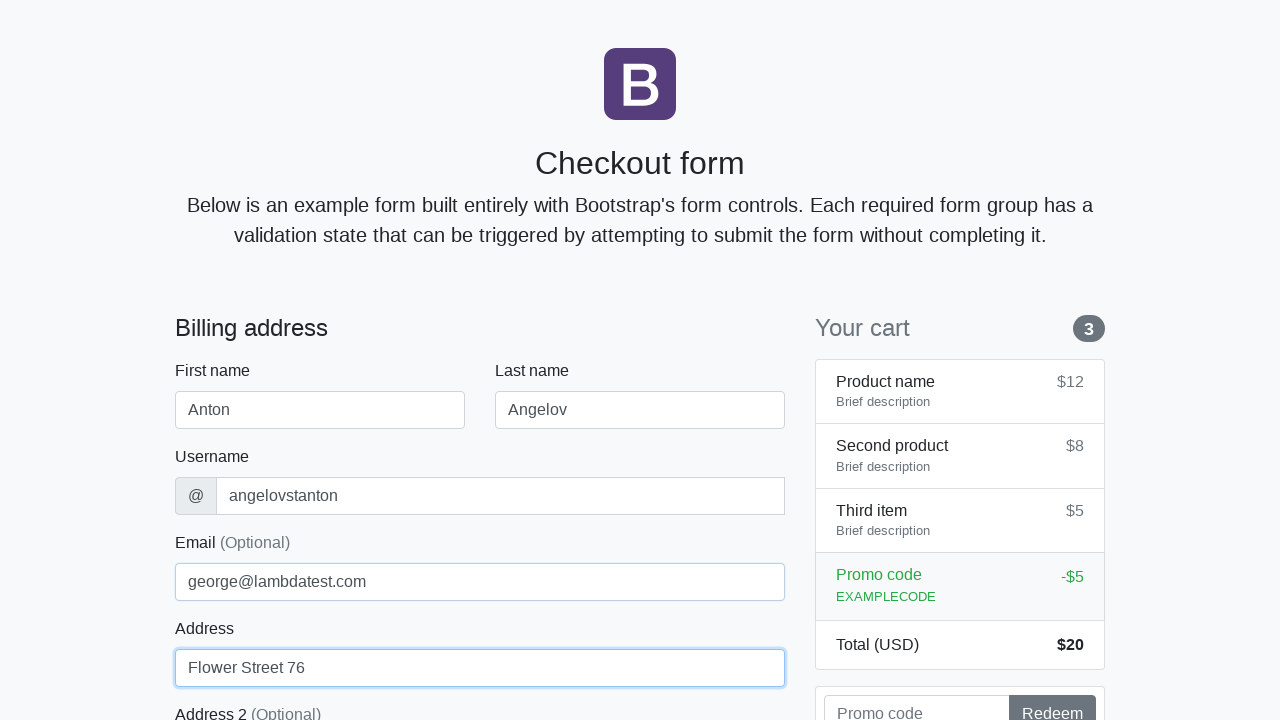

Selected 'United States' from country dropdown on #country
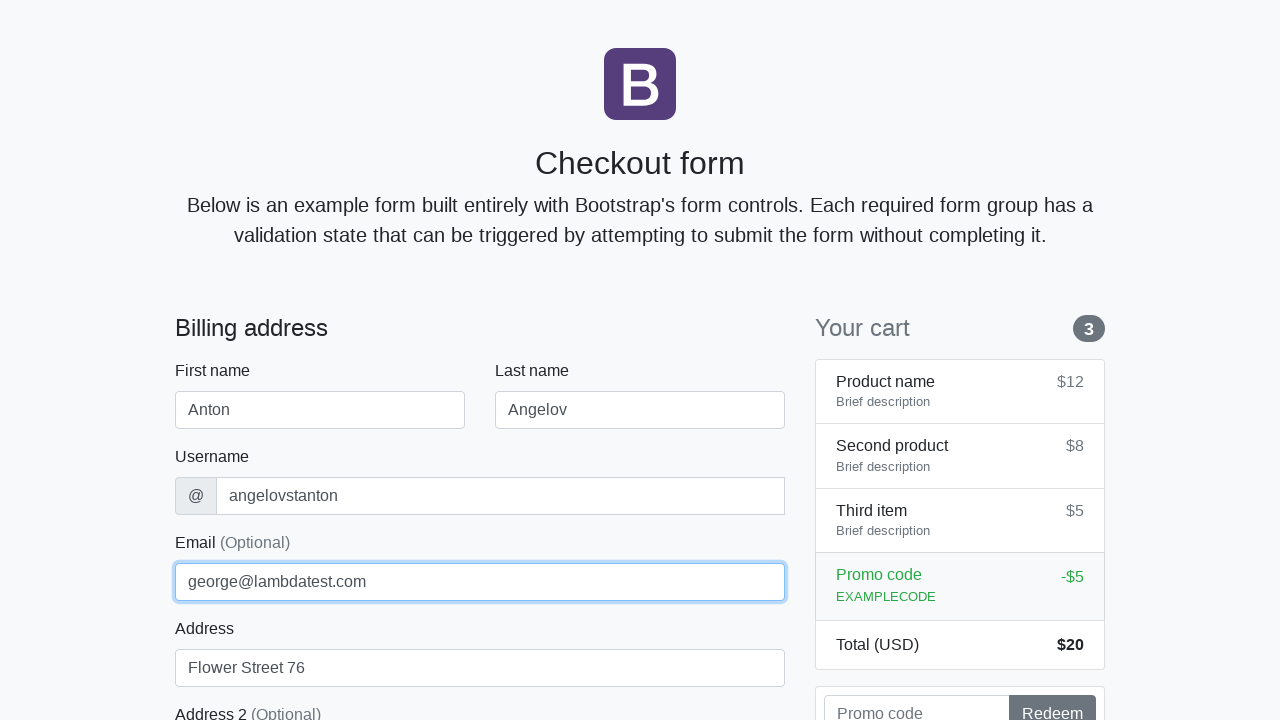

Selected 'California' from state dropdown on #state
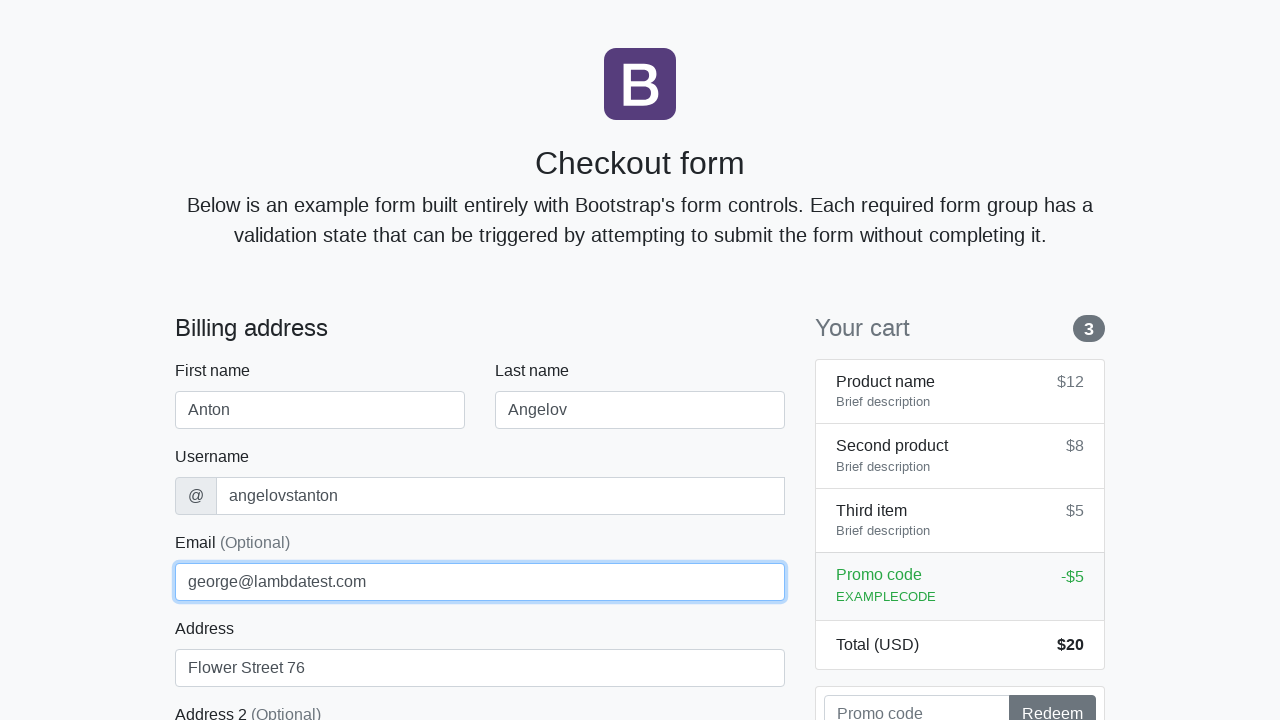

Filled zip code field with '1000' on #zip
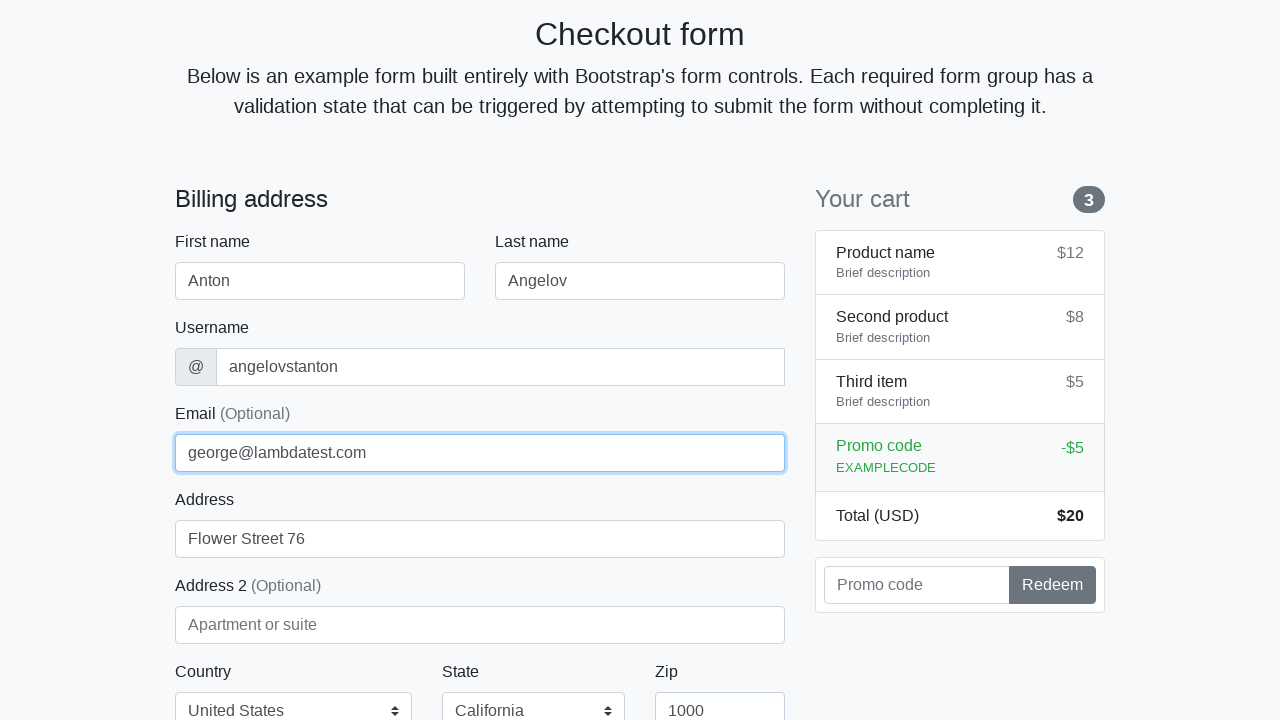

Filled credit card name field with 'Anton Angelov' on #cc-name
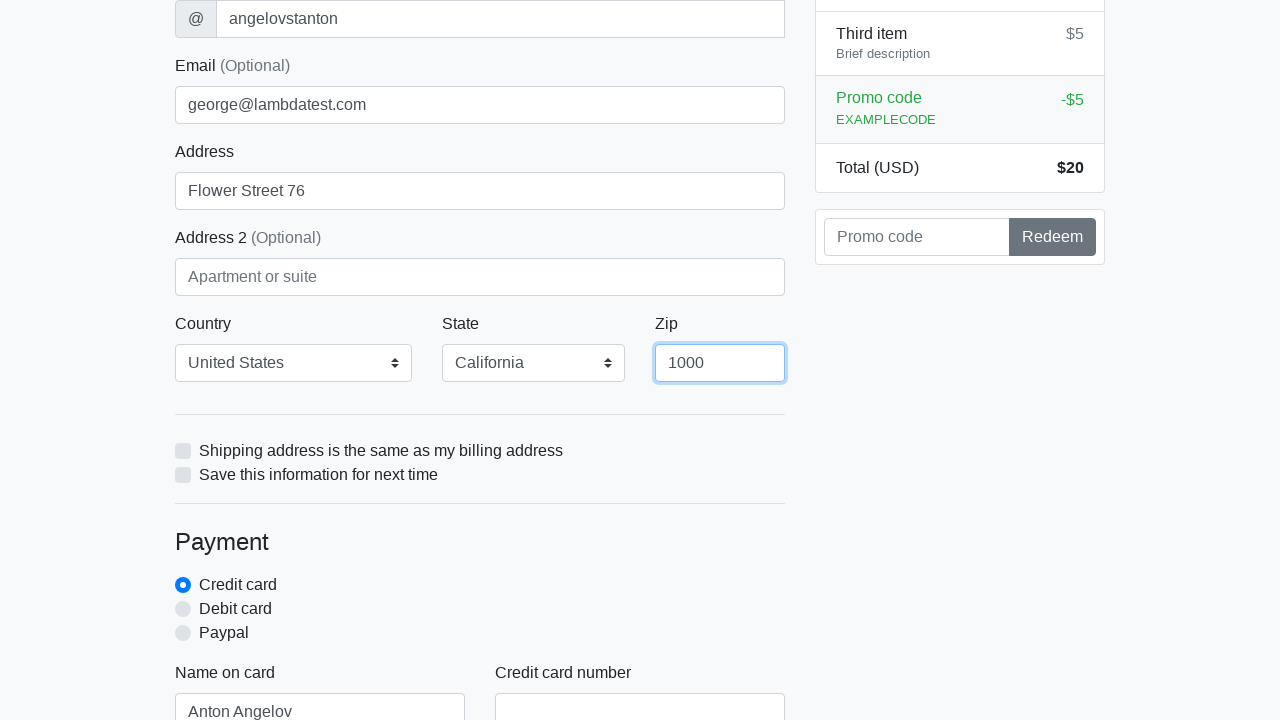

Filled credit card number field with '5610591081018250' on #cc-number
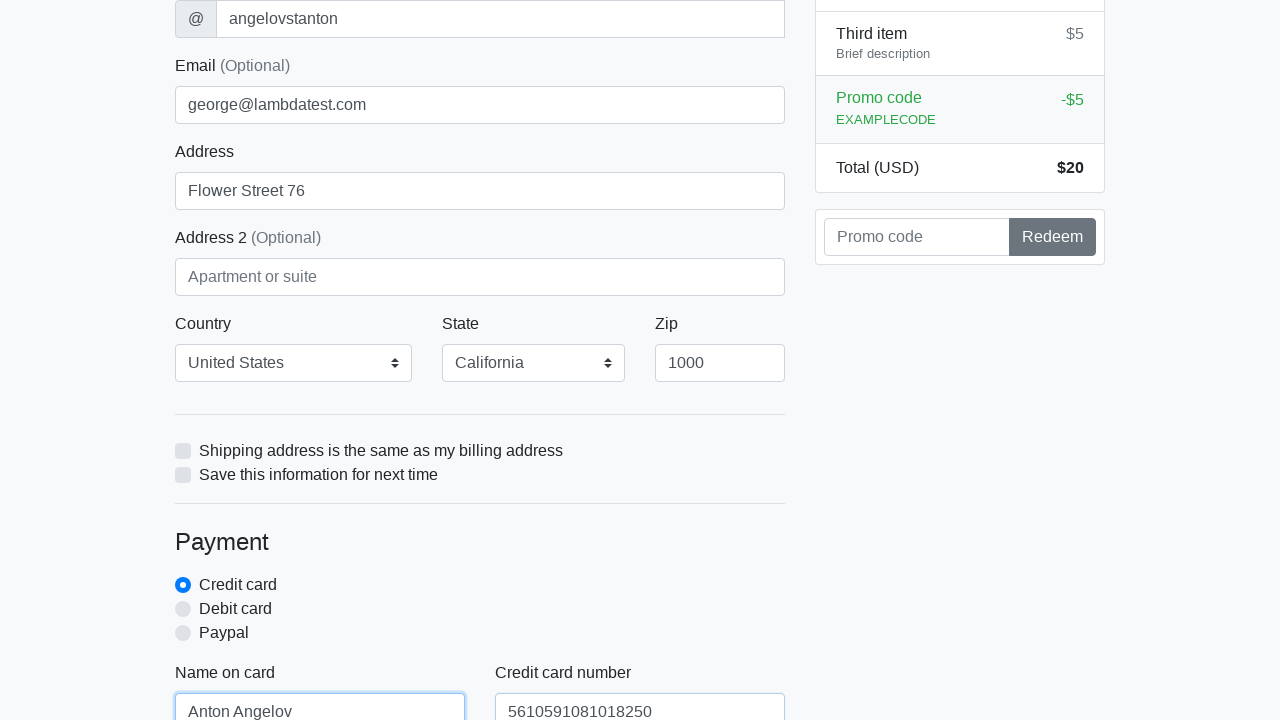

Filled credit card expiration field with '20/10/2020' on #cc-expiration
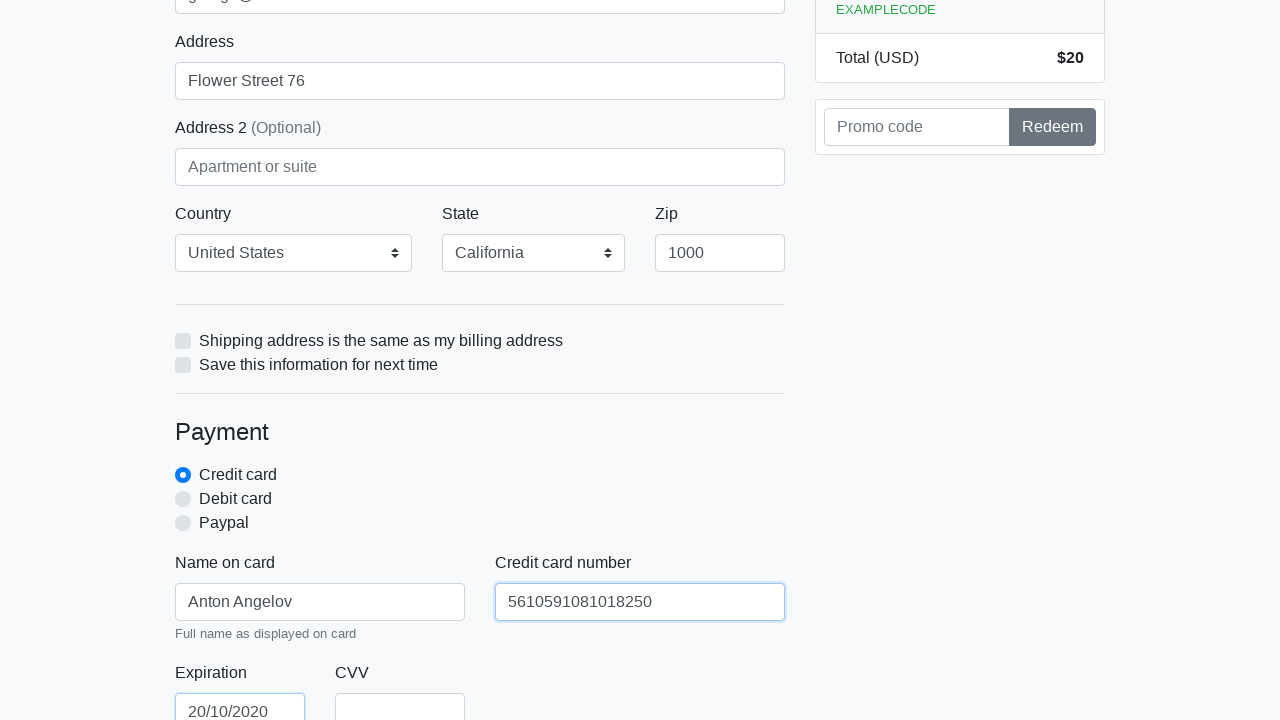

Filled credit card CVV field with '888' on #cc-cvv
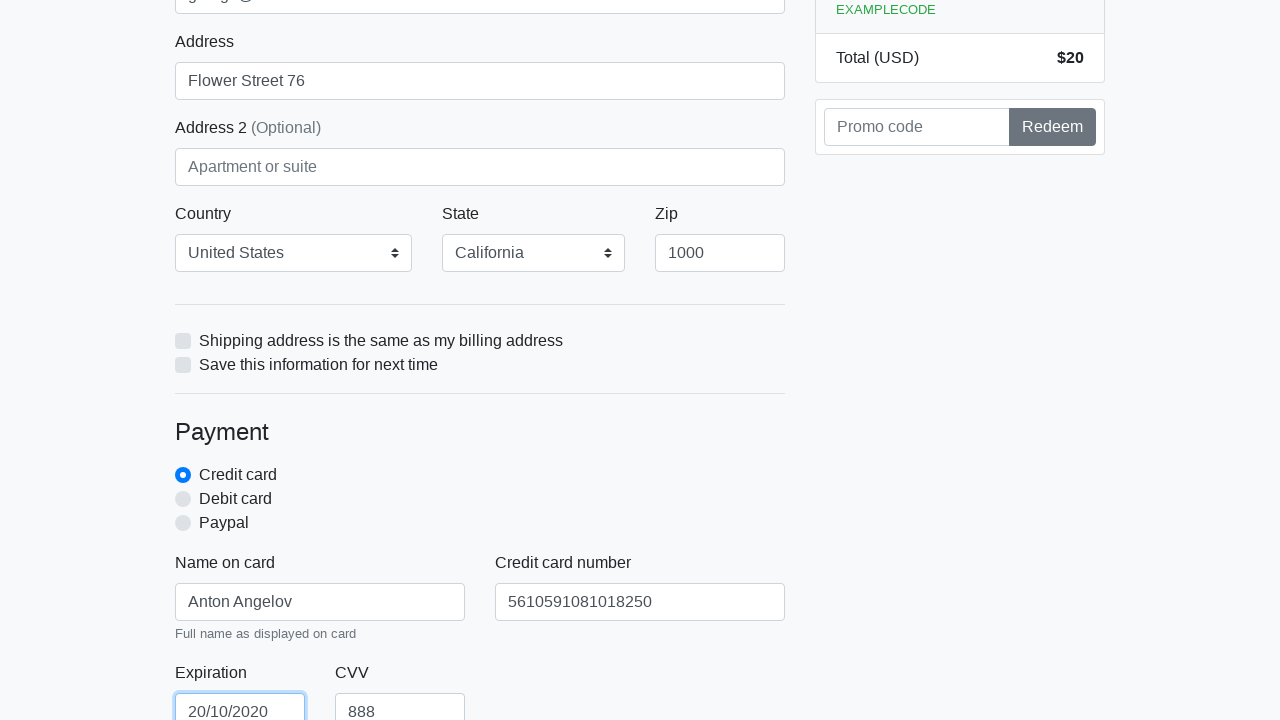

Clicked submit button to process purchase at (480, 500) on xpath=/html/body/div/div[2]/div[2]/form/button
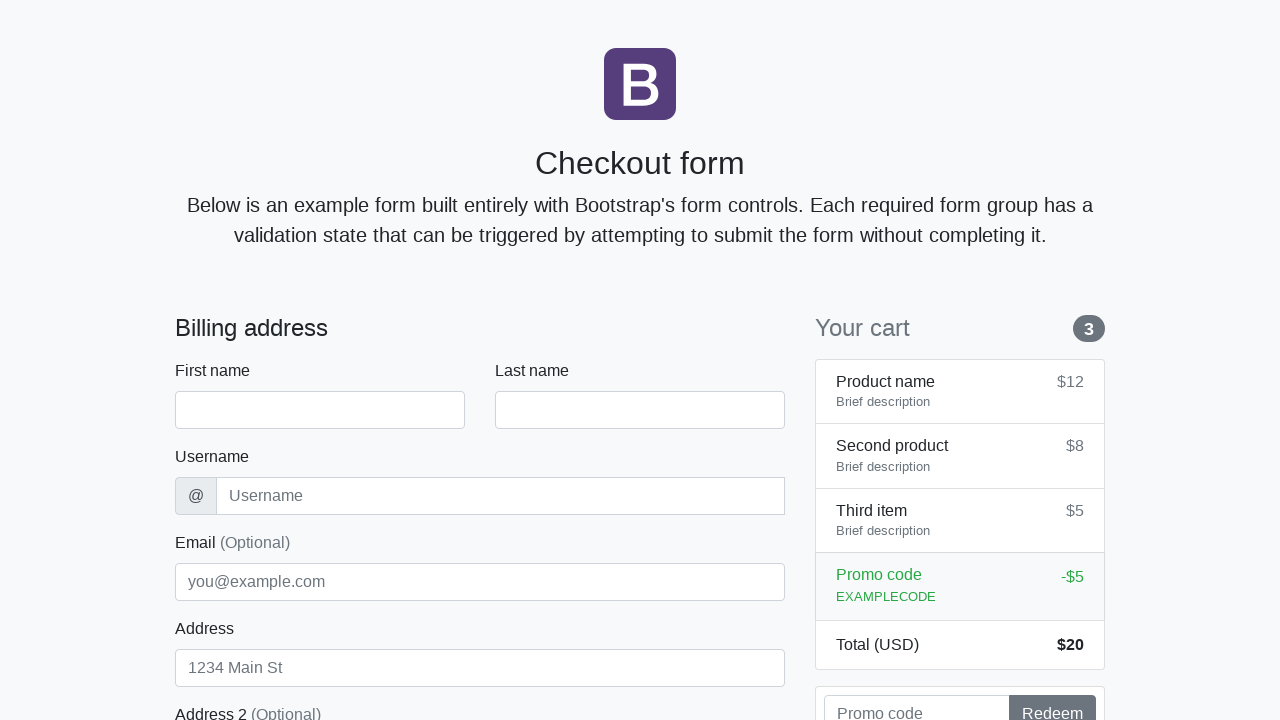

Navigated back to checkout page for next purchase iteration
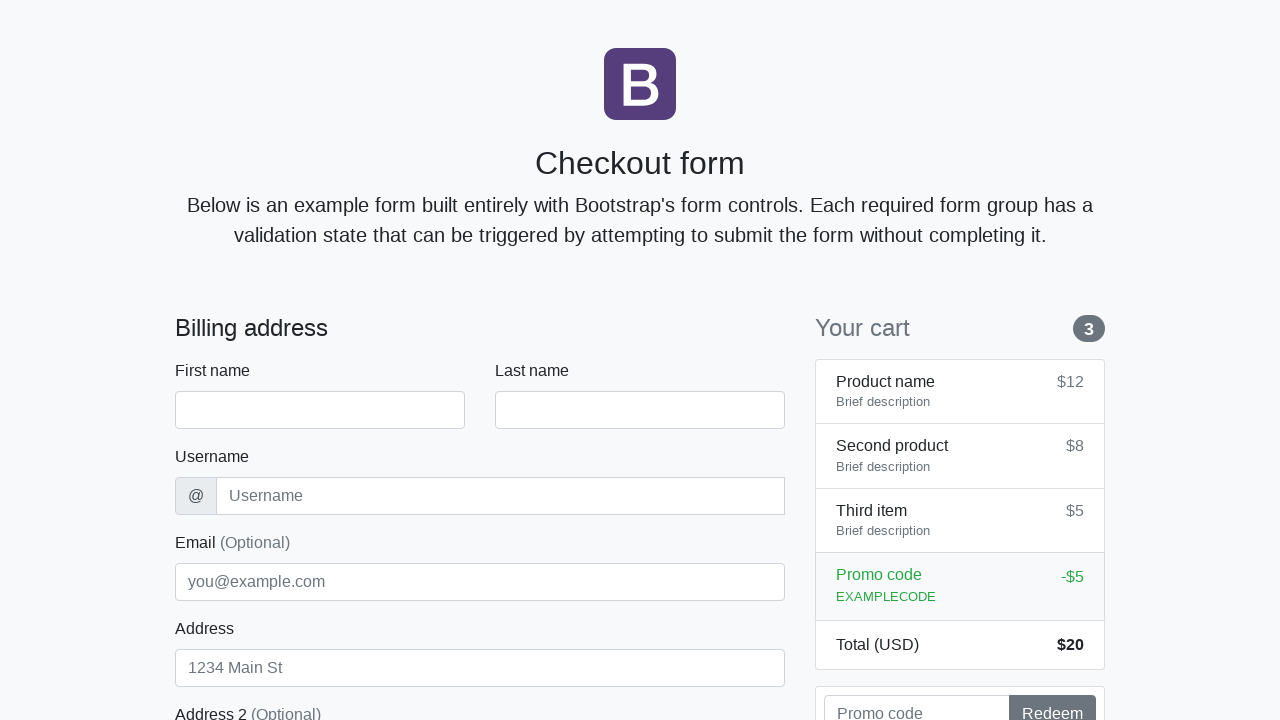

Waited for checkout form to load for next iteration
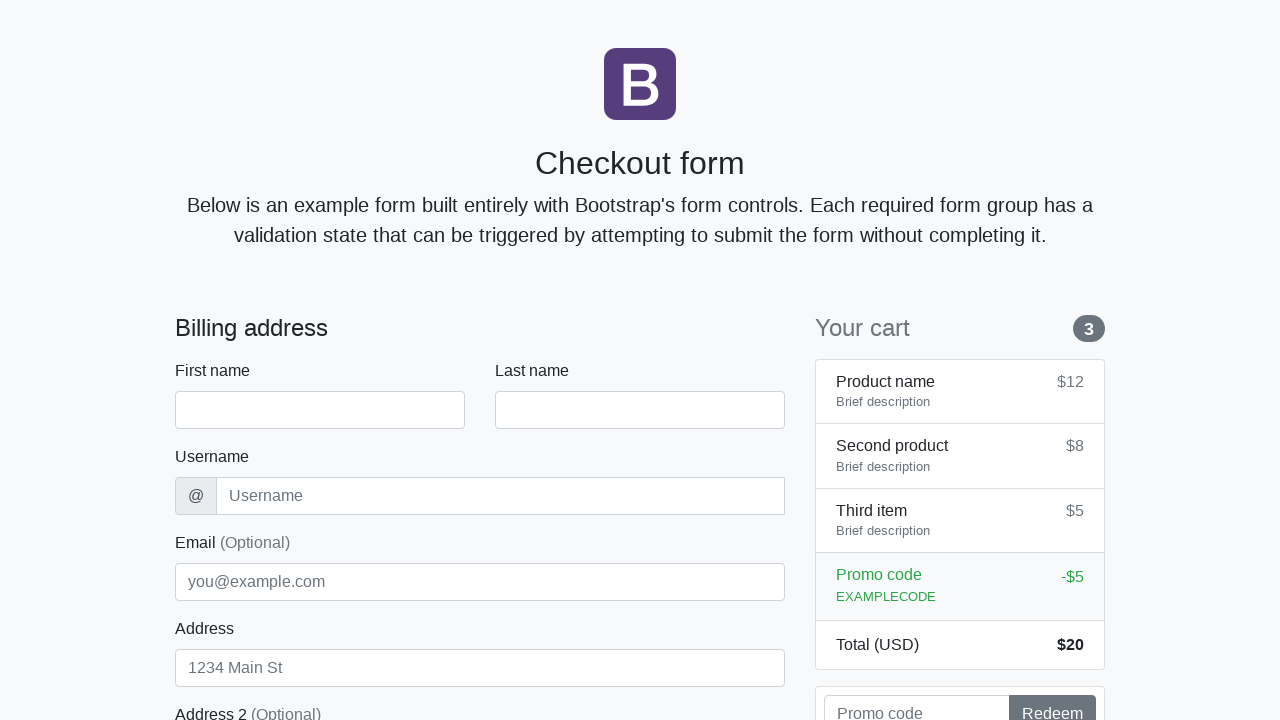

Filled first name field with 'Anton' on #firstName
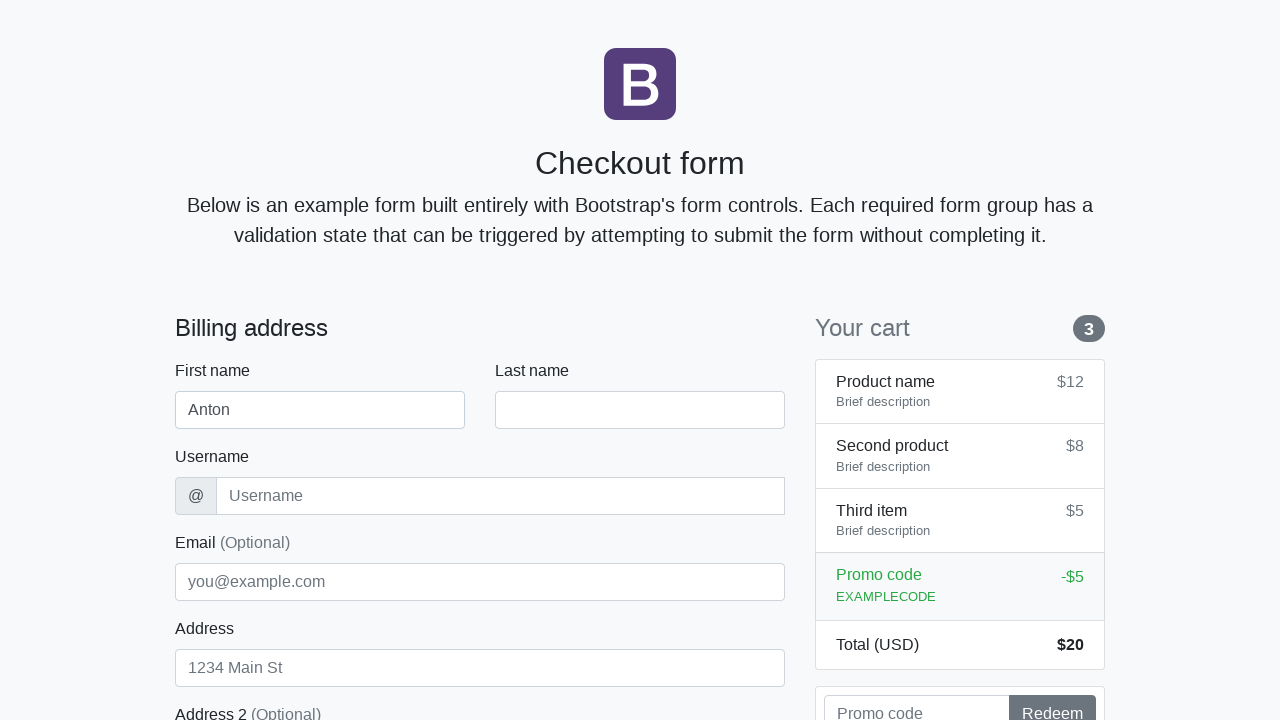

Filled last name field with 'Angelov' on #lastName
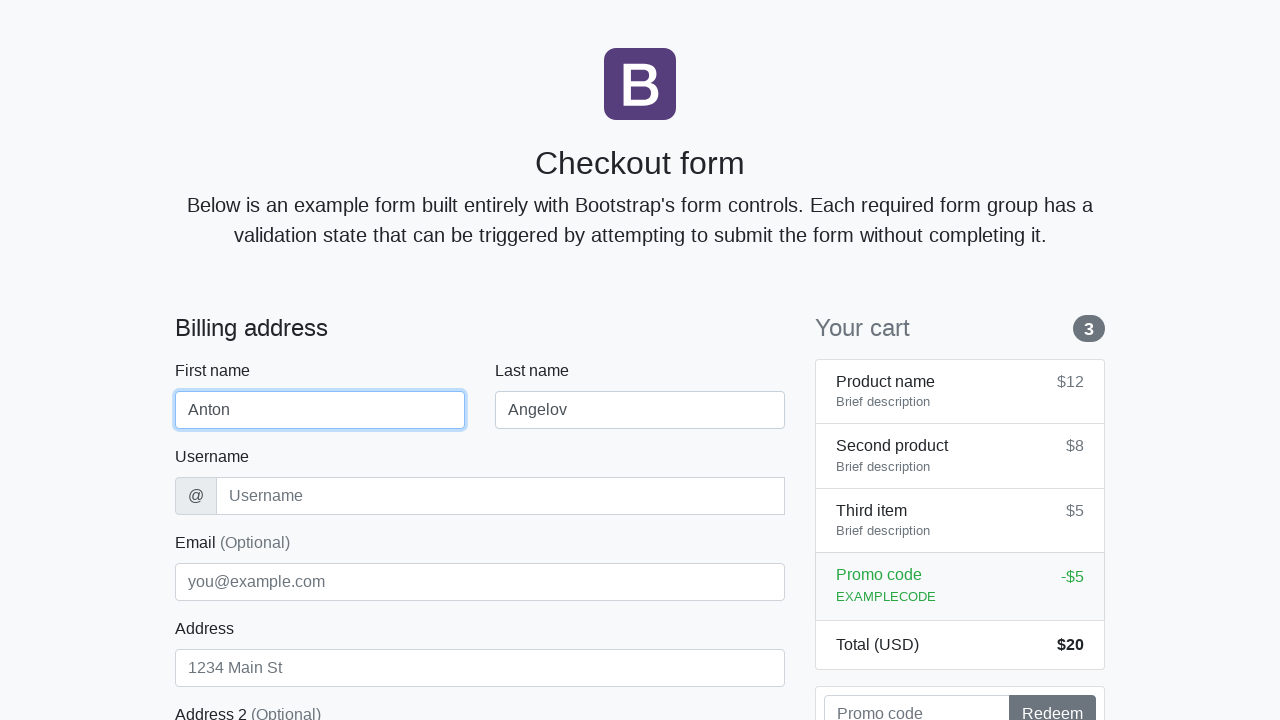

Filled username field with 'angelovstanton' on #username
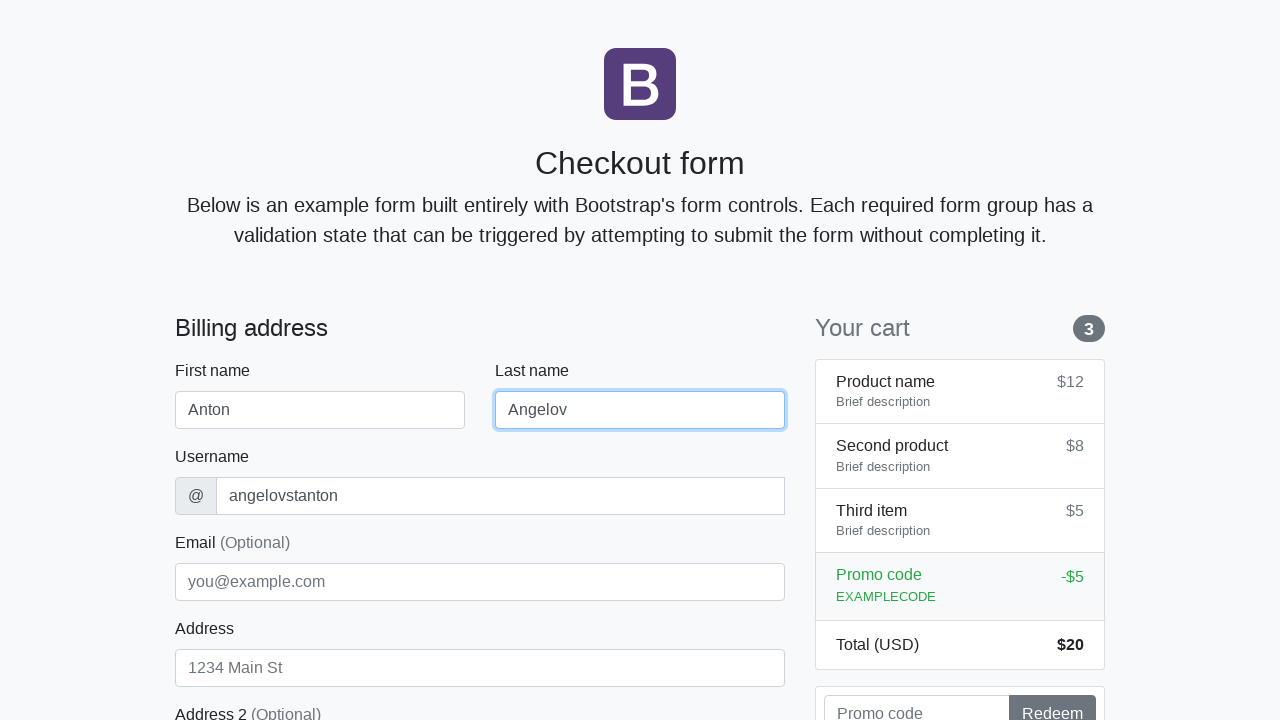

Filled address field with 'Flower Street 76' on #address
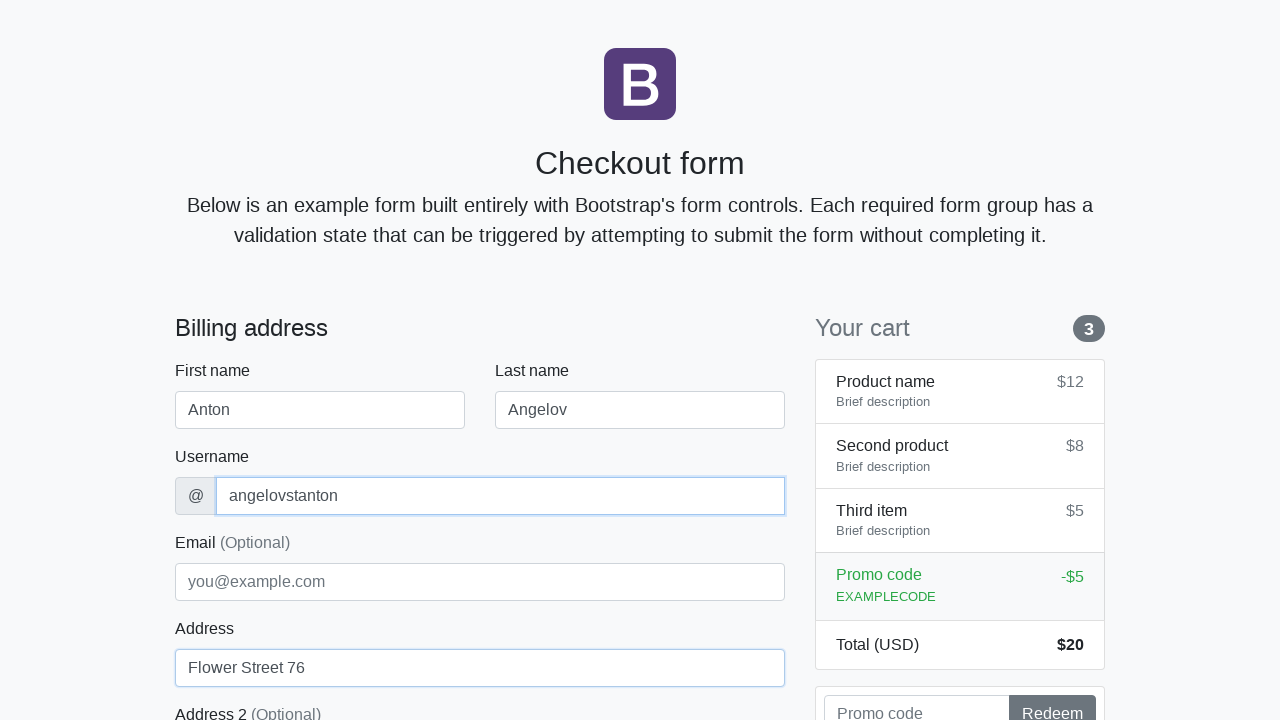

Filled email field with 'george@lambdatest.com' on #email
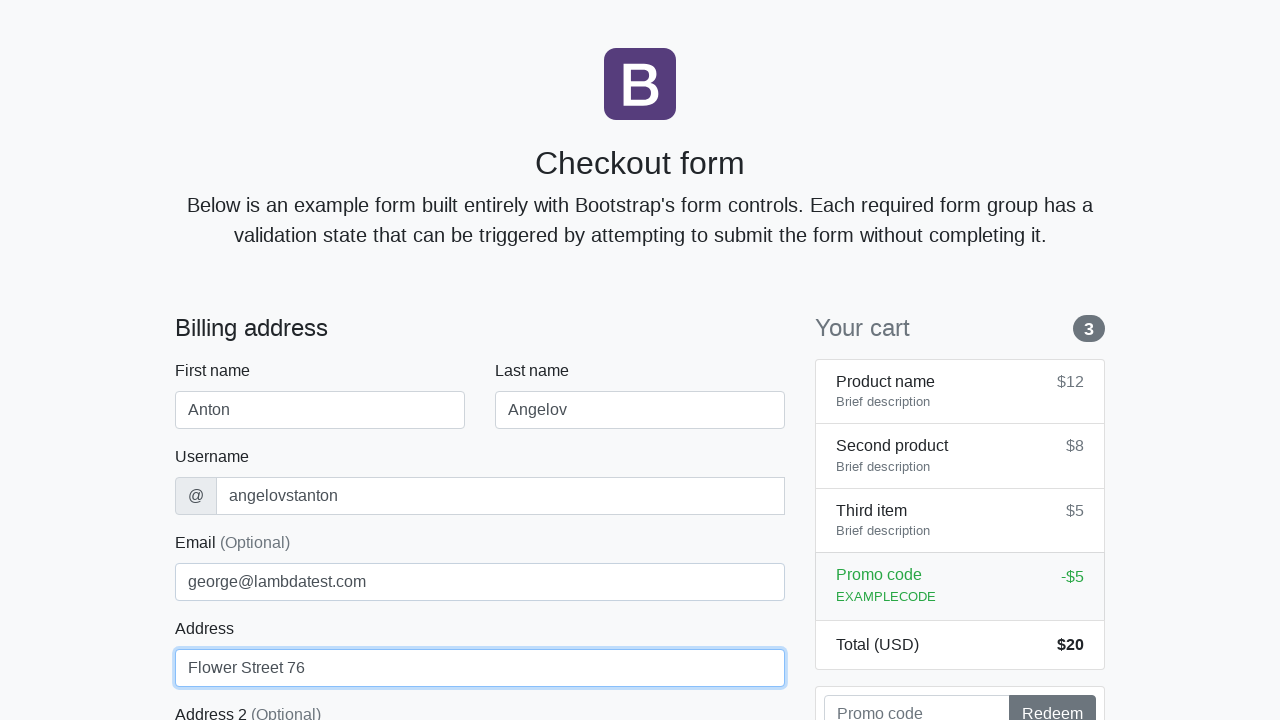

Selected 'United States' from country dropdown on #country
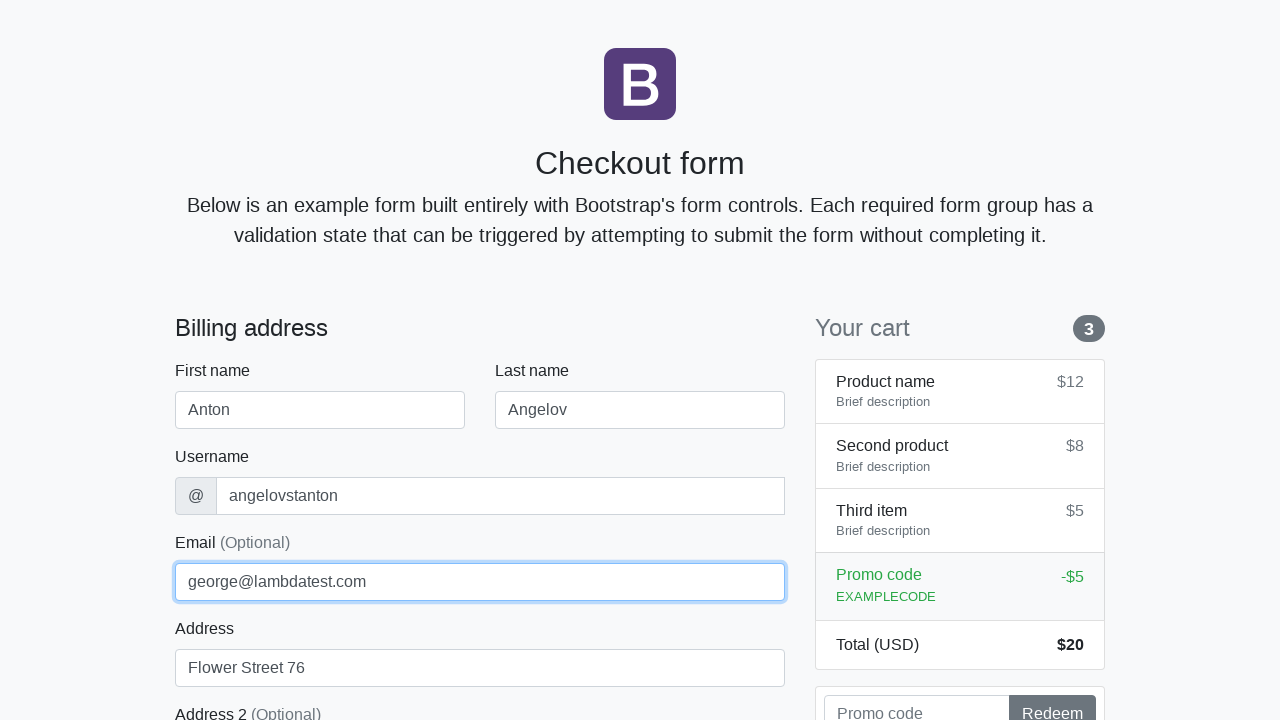

Selected 'California' from state dropdown on #state
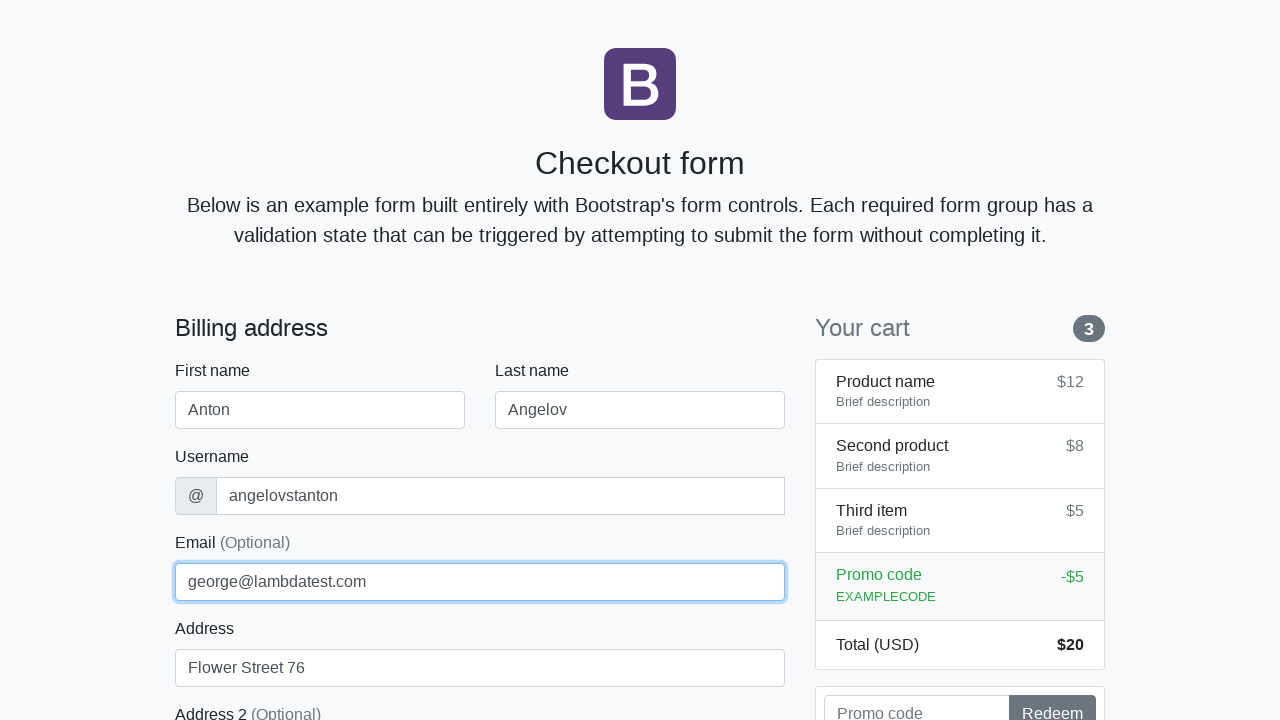

Filled zip code field with '1000' on #zip
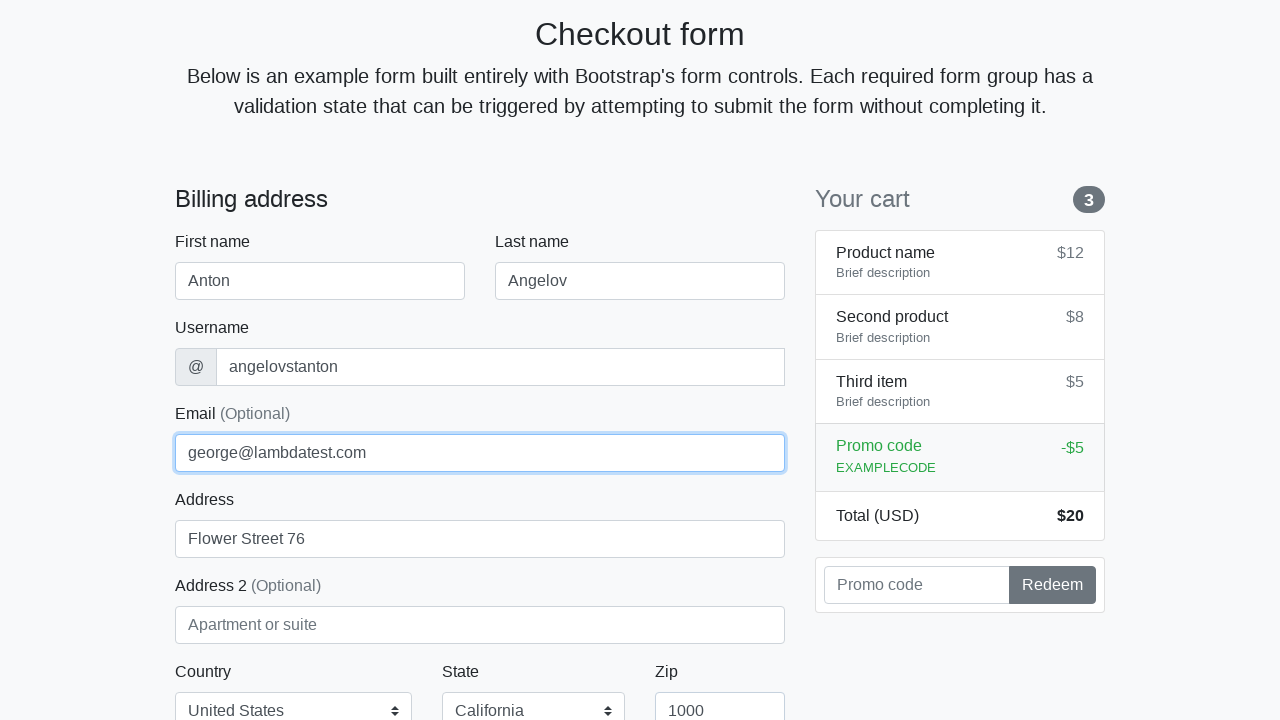

Filled credit card name field with 'Anton Angelov' on #cc-name
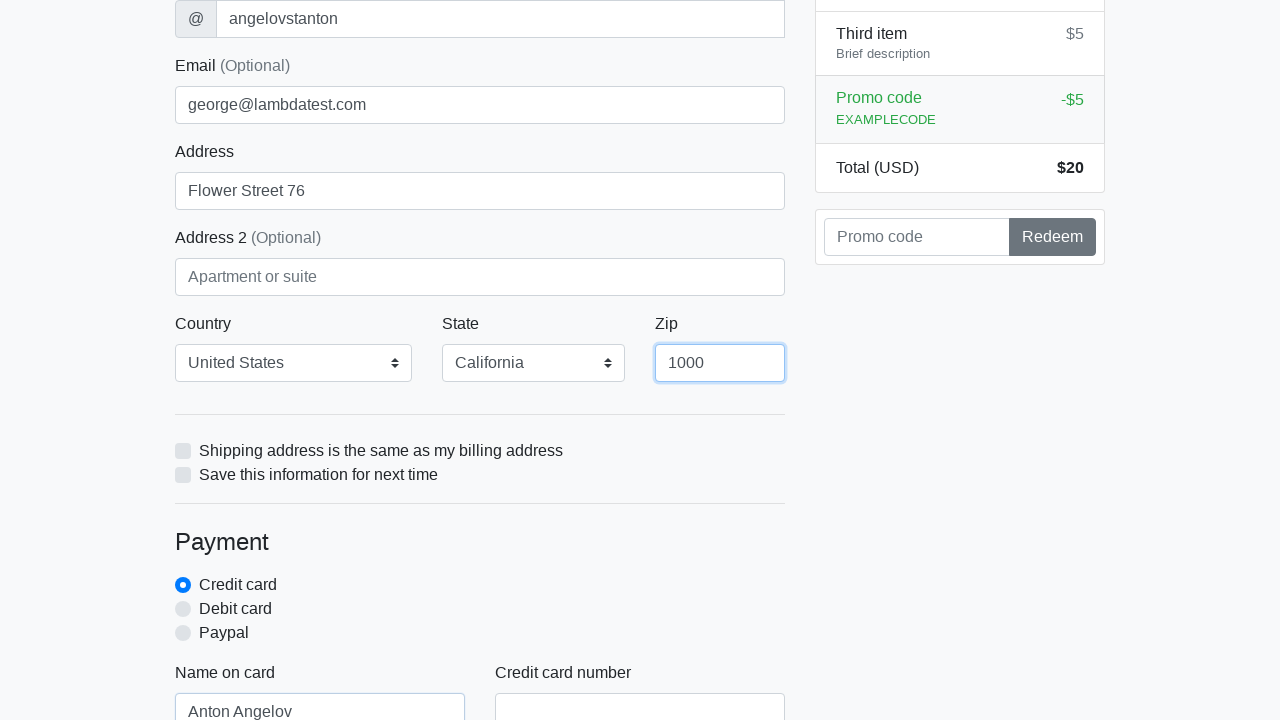

Filled credit card number field with '5610591081018250' on #cc-number
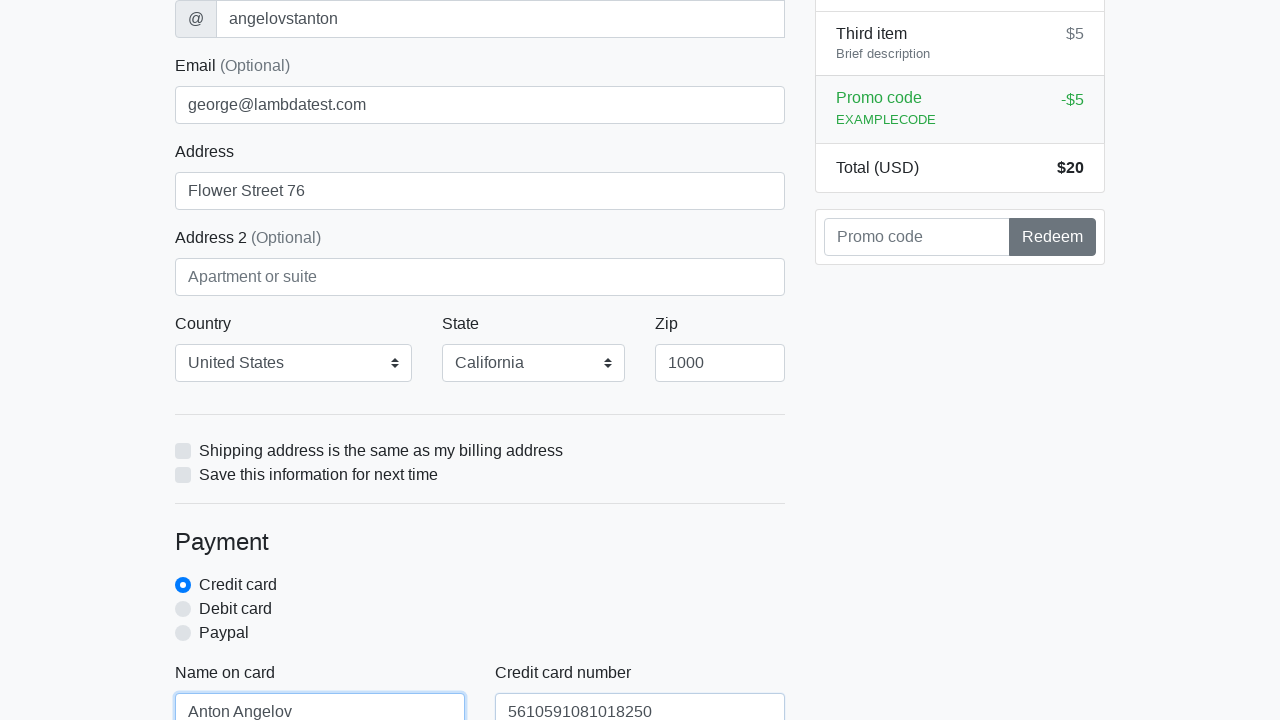

Filled credit card expiration field with '20/10/2020' on #cc-expiration
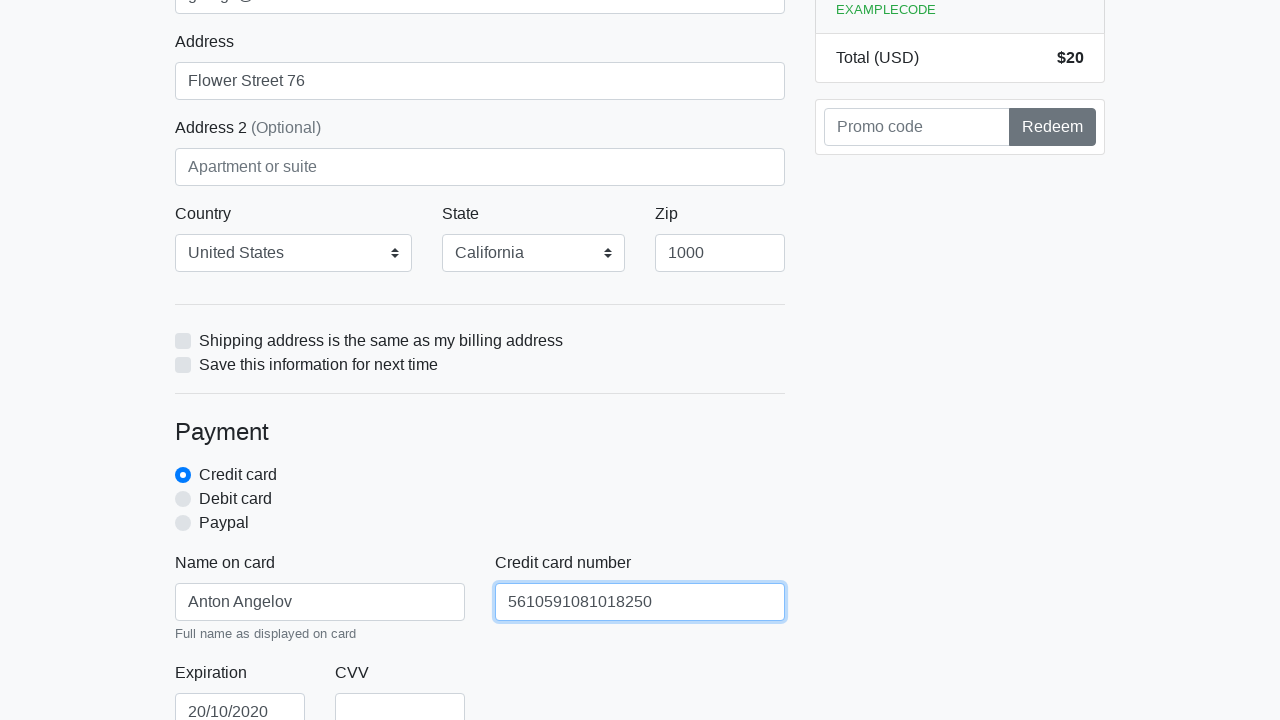

Filled credit card CVV field with '888' on #cc-cvv
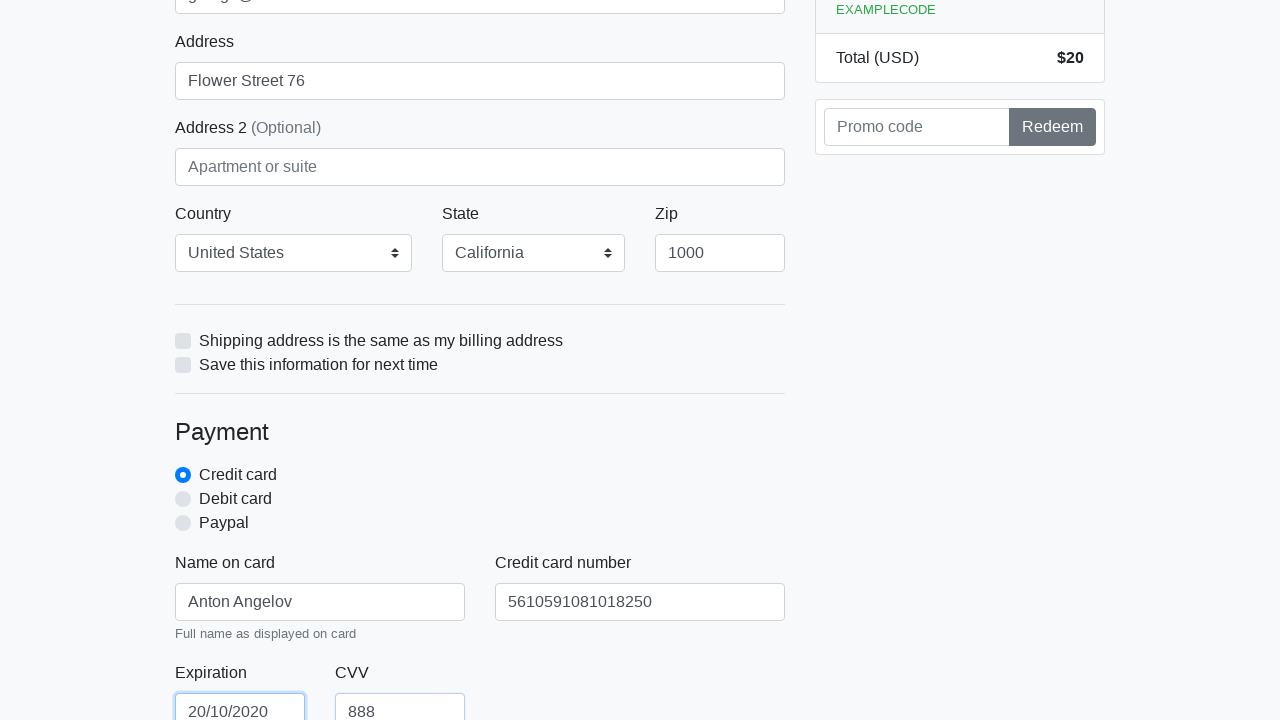

Clicked submit button to process purchase at (480, 500) on xpath=/html/body/div/div[2]/div[2]/form/button
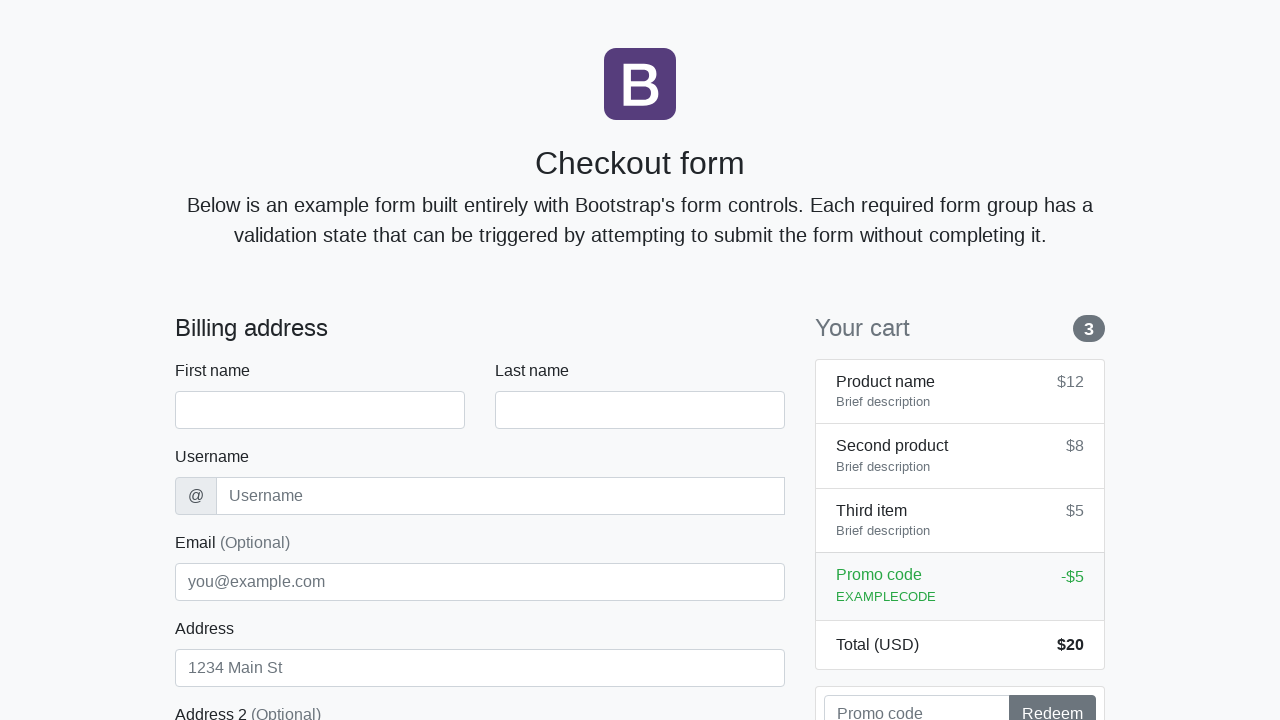

Navigated back to checkout page for next purchase iteration
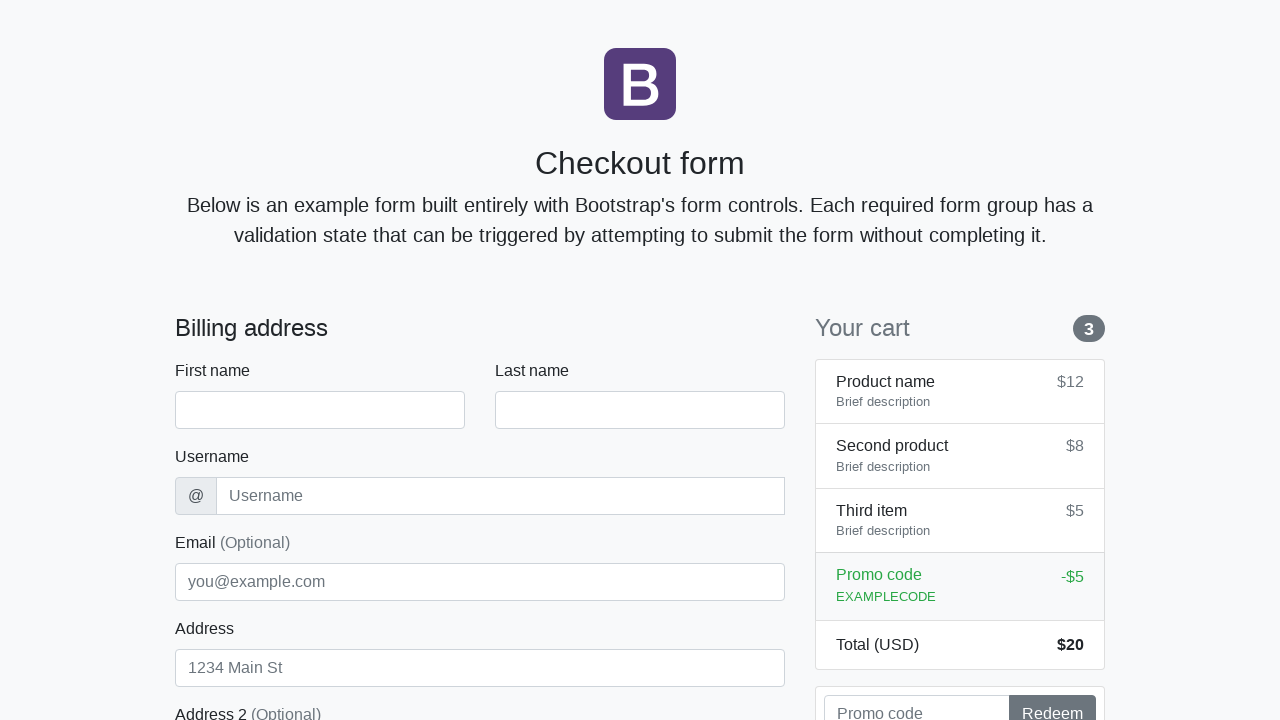

Waited for checkout form to load for next iteration
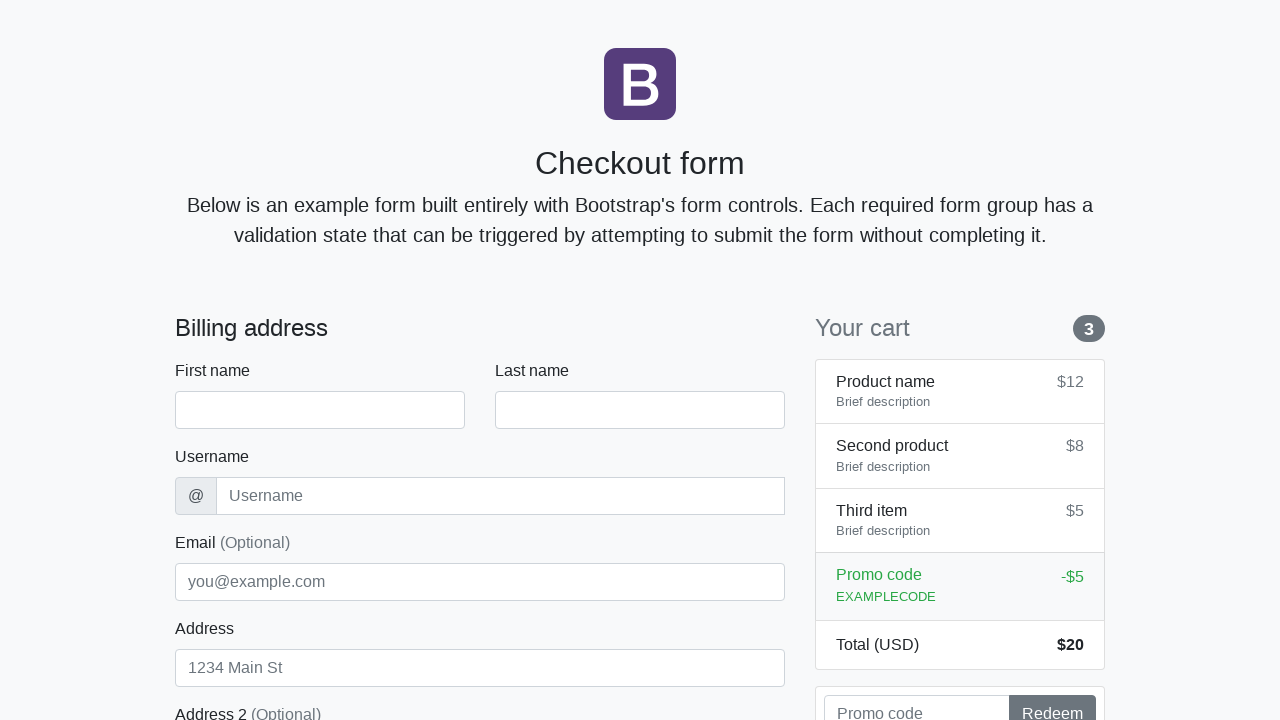

Filled first name field with 'Anton' on #firstName
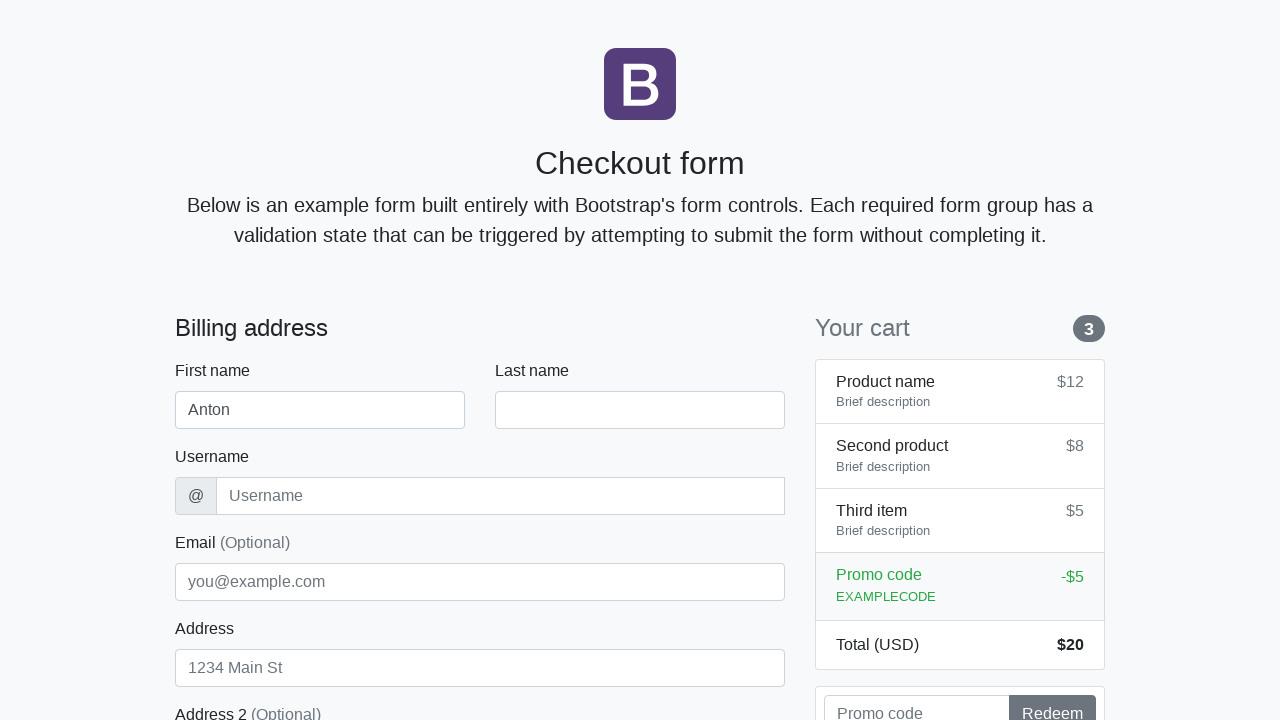

Filled last name field with 'Angelov' on #lastName
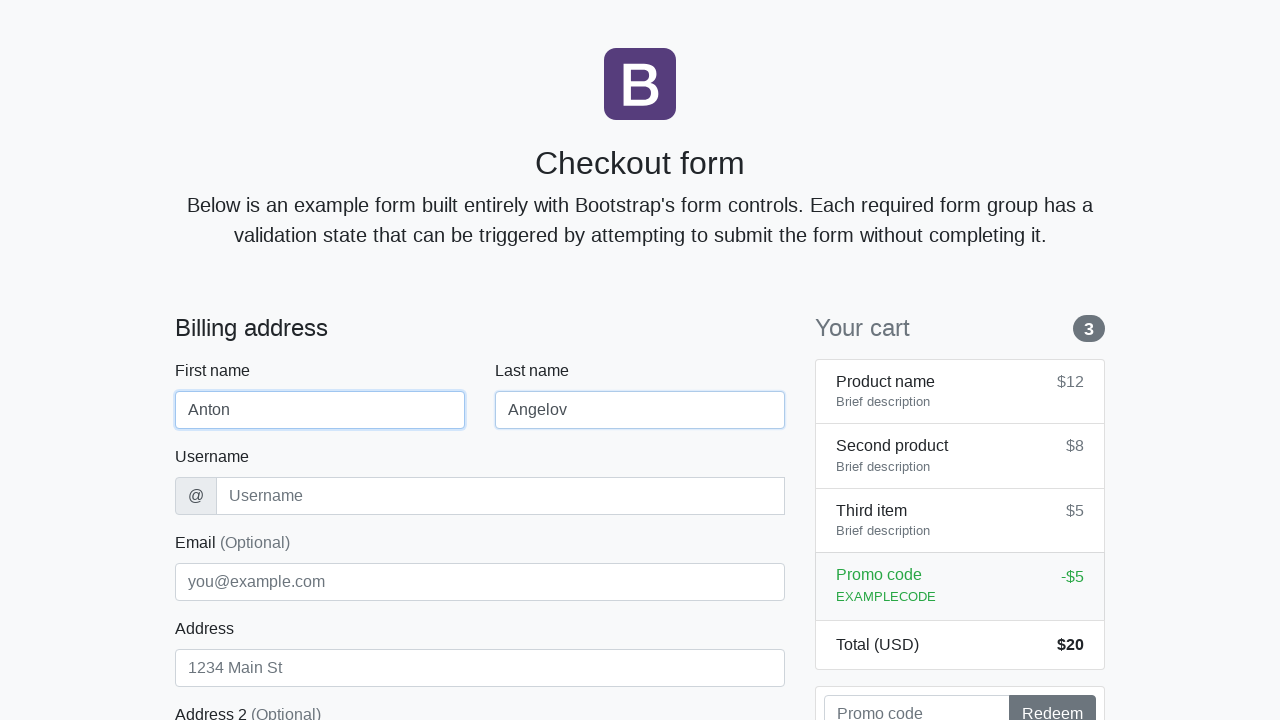

Filled username field with 'angelovstanton' on #username
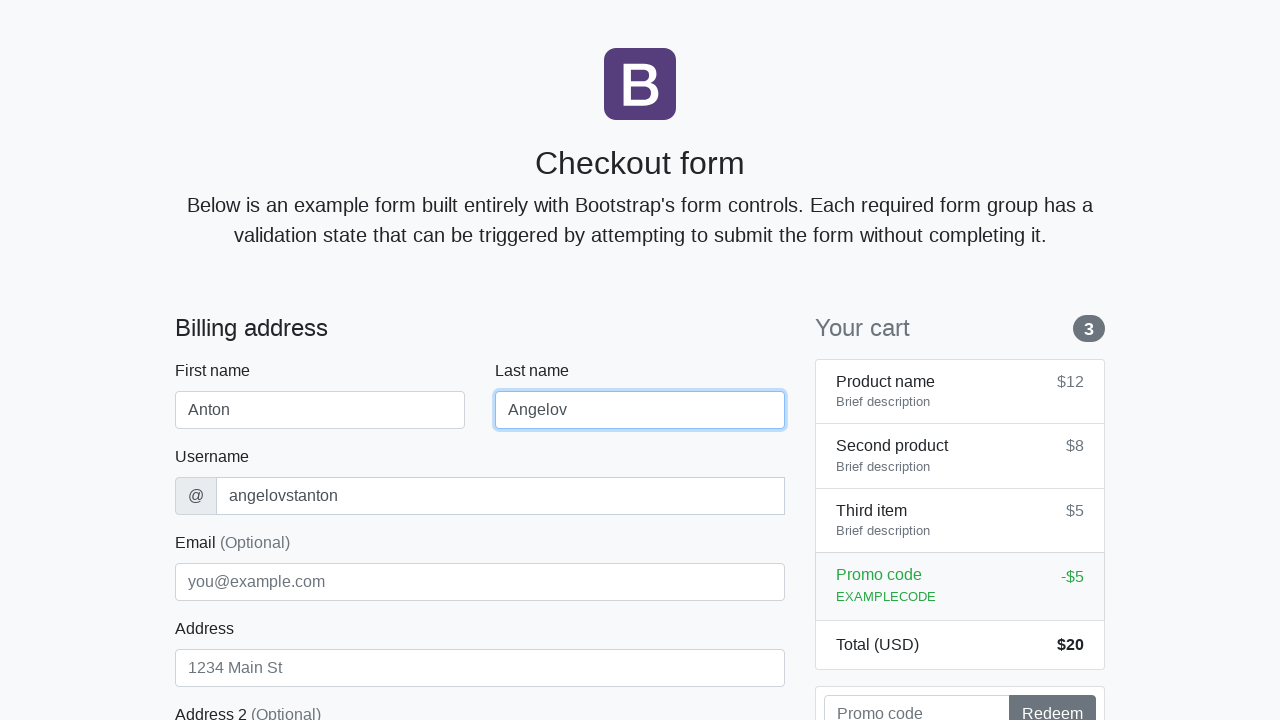

Filled address field with 'Flower Street 76' on #address
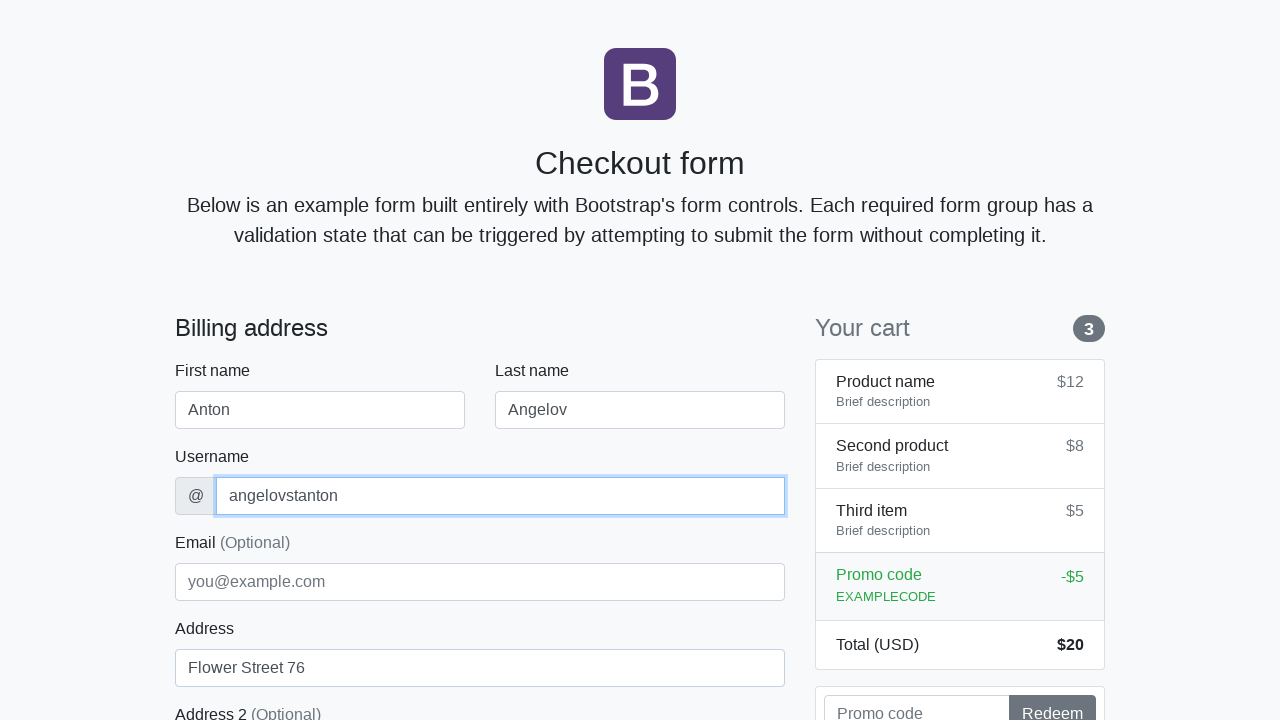

Filled email field with 'george@lambdatest.com' on #email
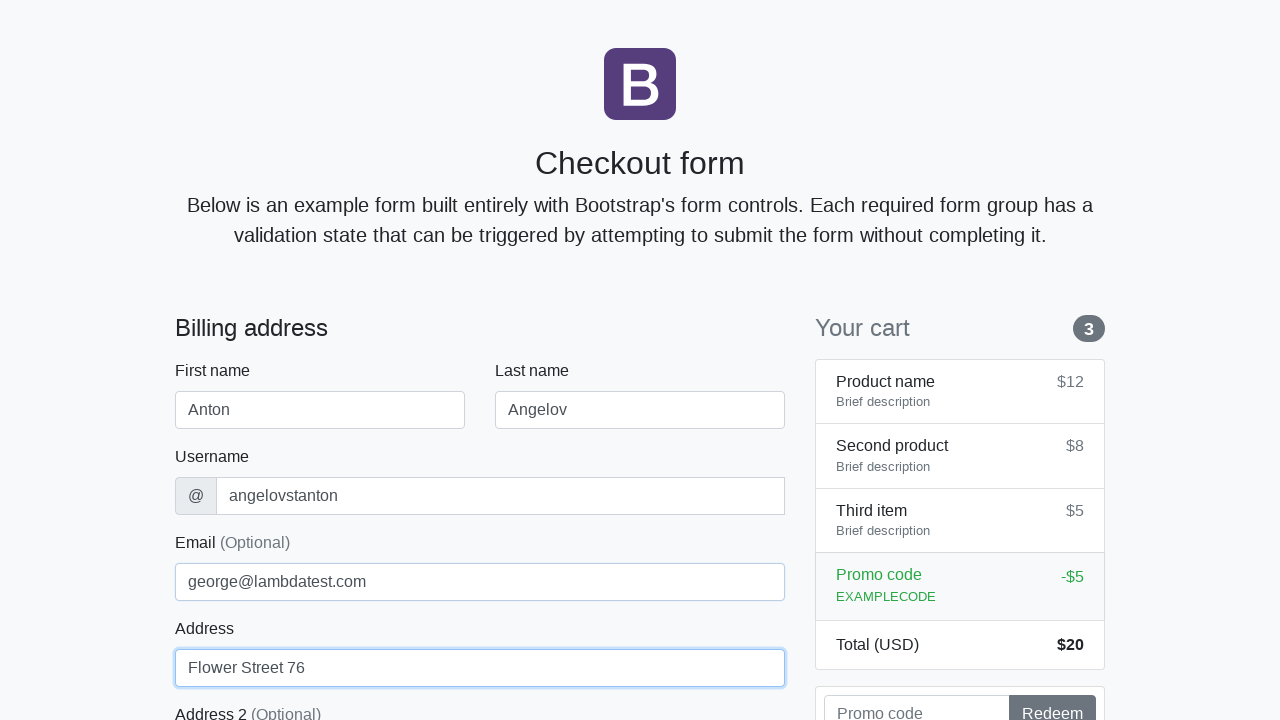

Selected 'United States' from country dropdown on #country
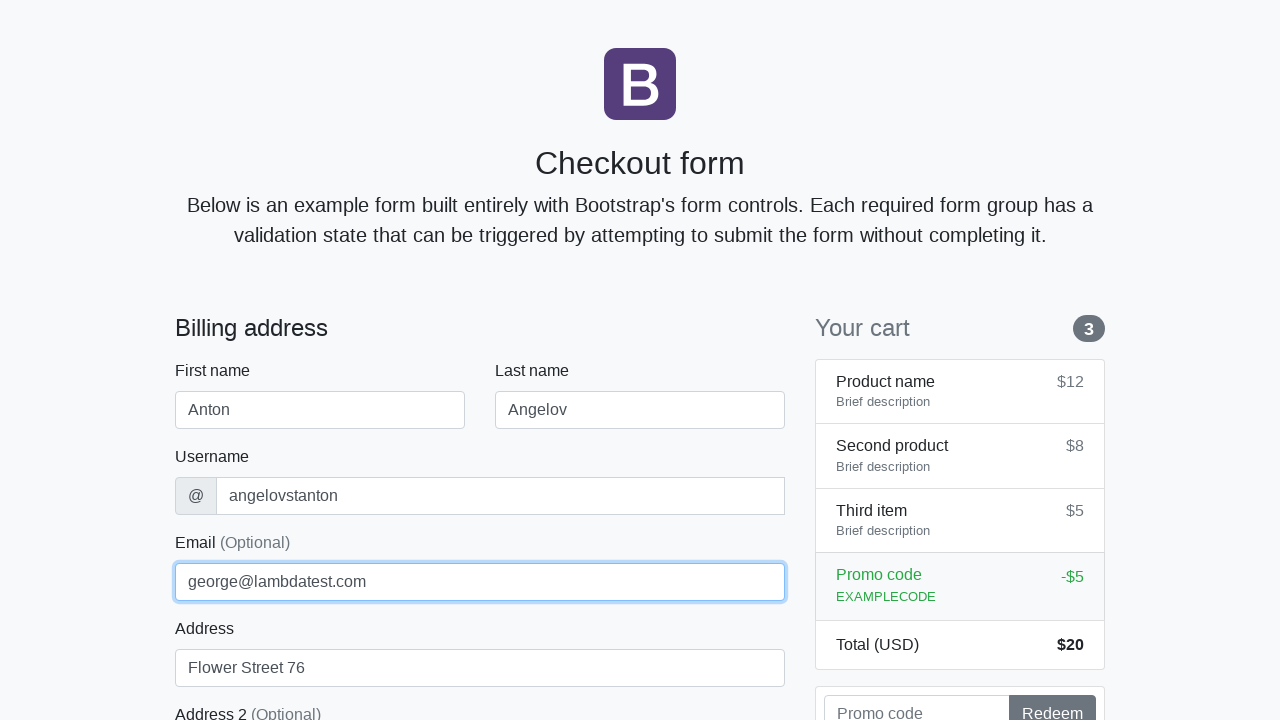

Selected 'California' from state dropdown on #state
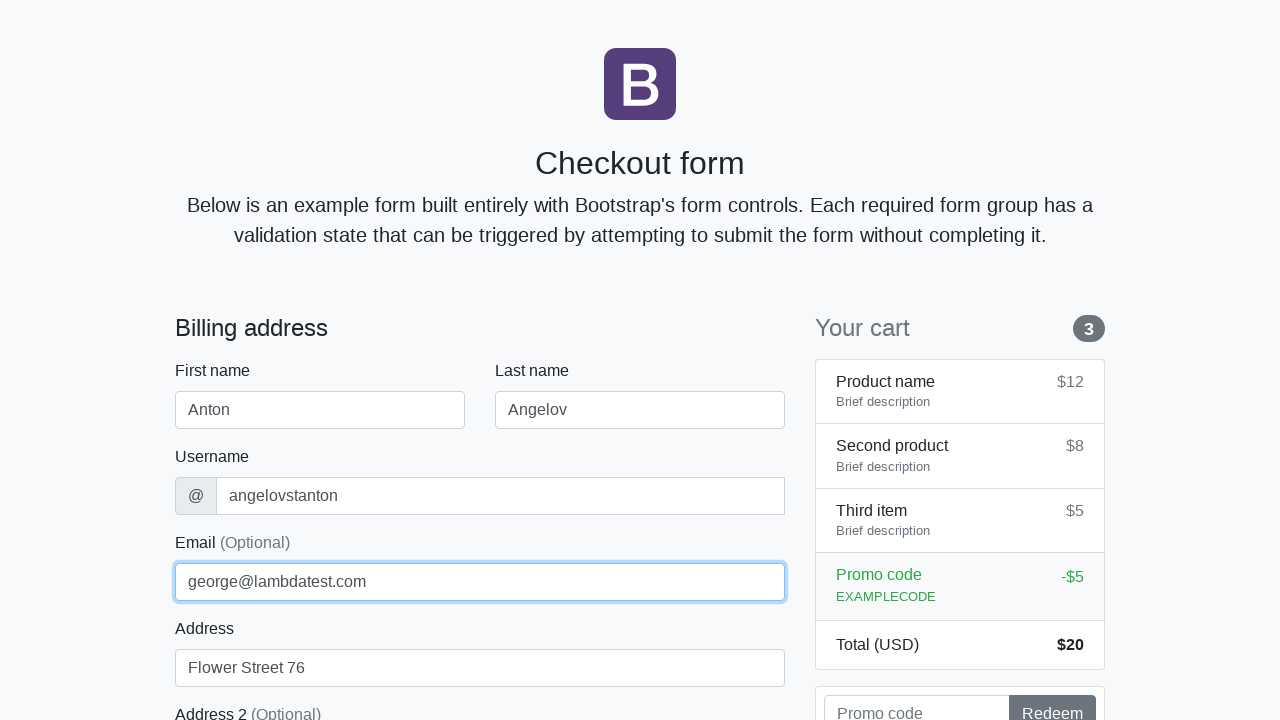

Filled zip code field with '1000' on #zip
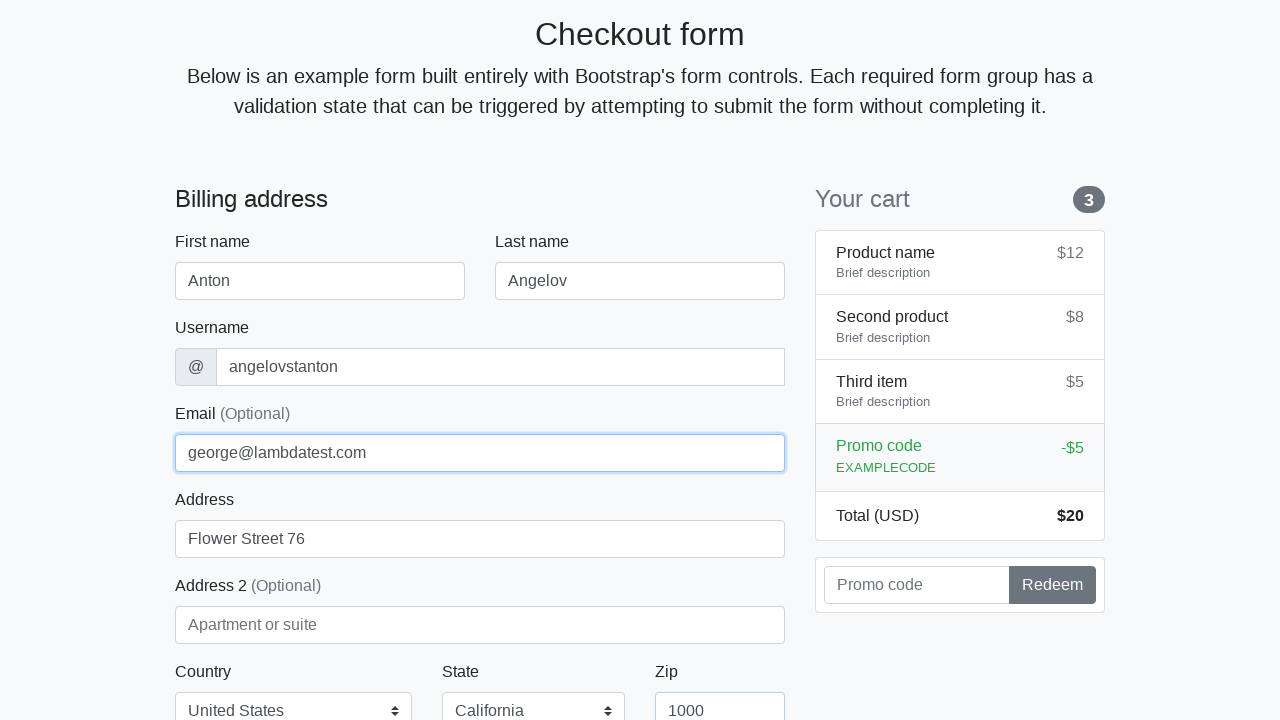

Filled credit card name field with 'Anton Angelov' on #cc-name
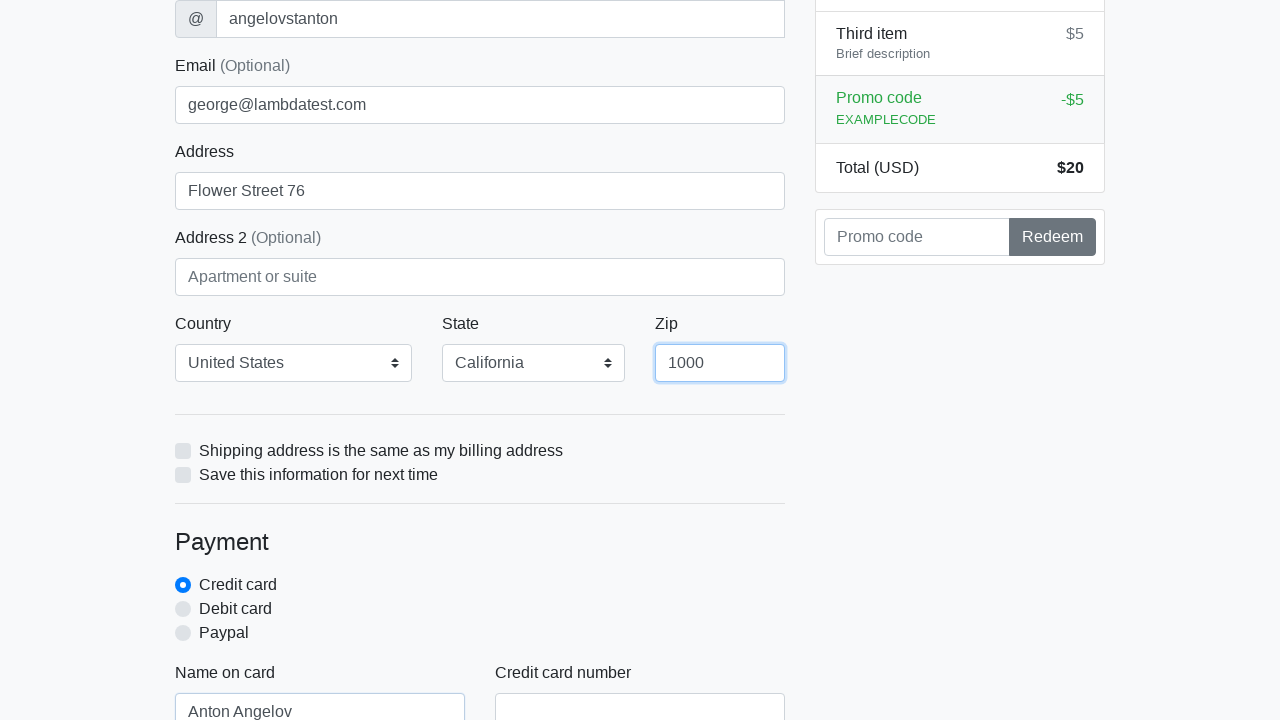

Filled credit card number field with '5610591081018250' on #cc-number
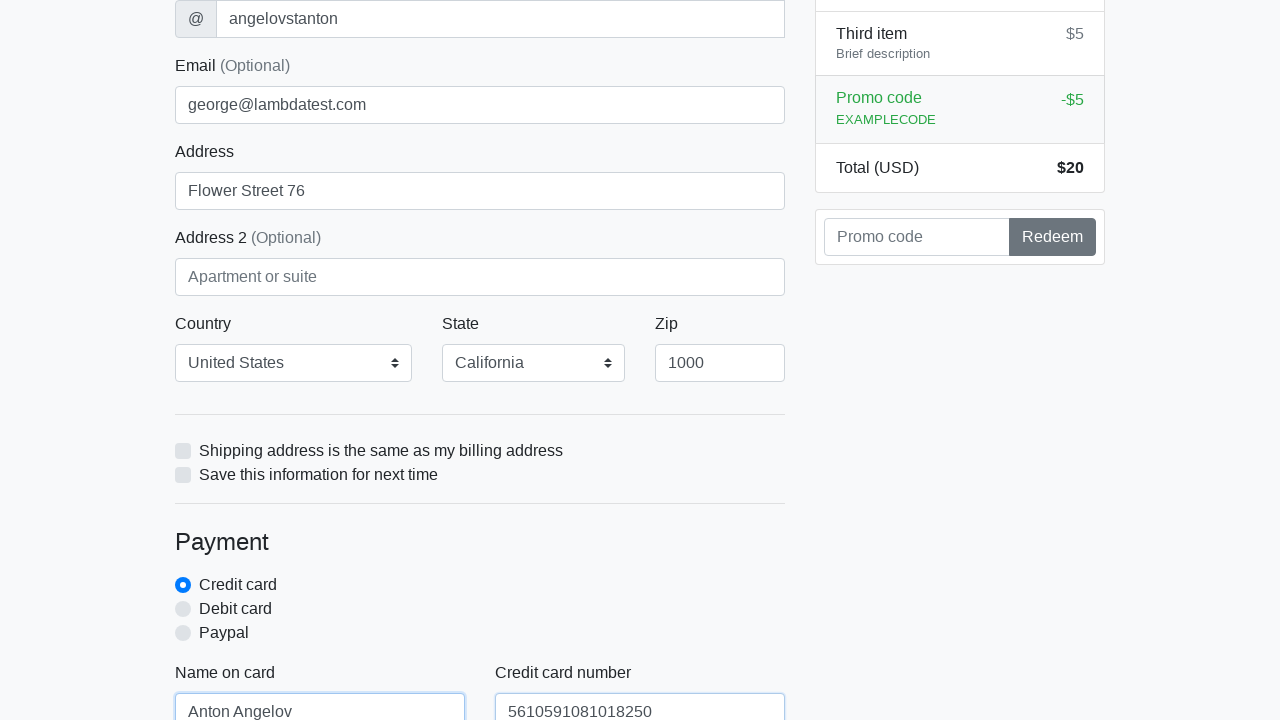

Filled credit card expiration field with '20/10/2020' on #cc-expiration
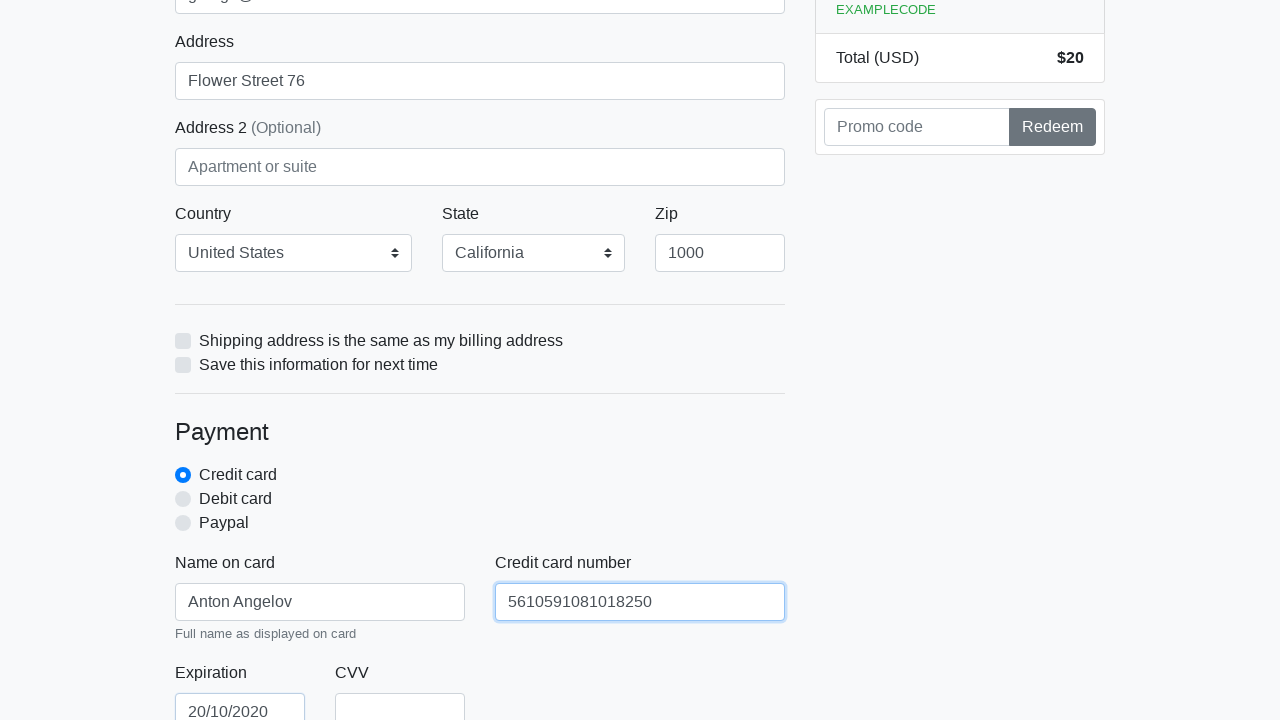

Filled credit card CVV field with '888' on #cc-cvv
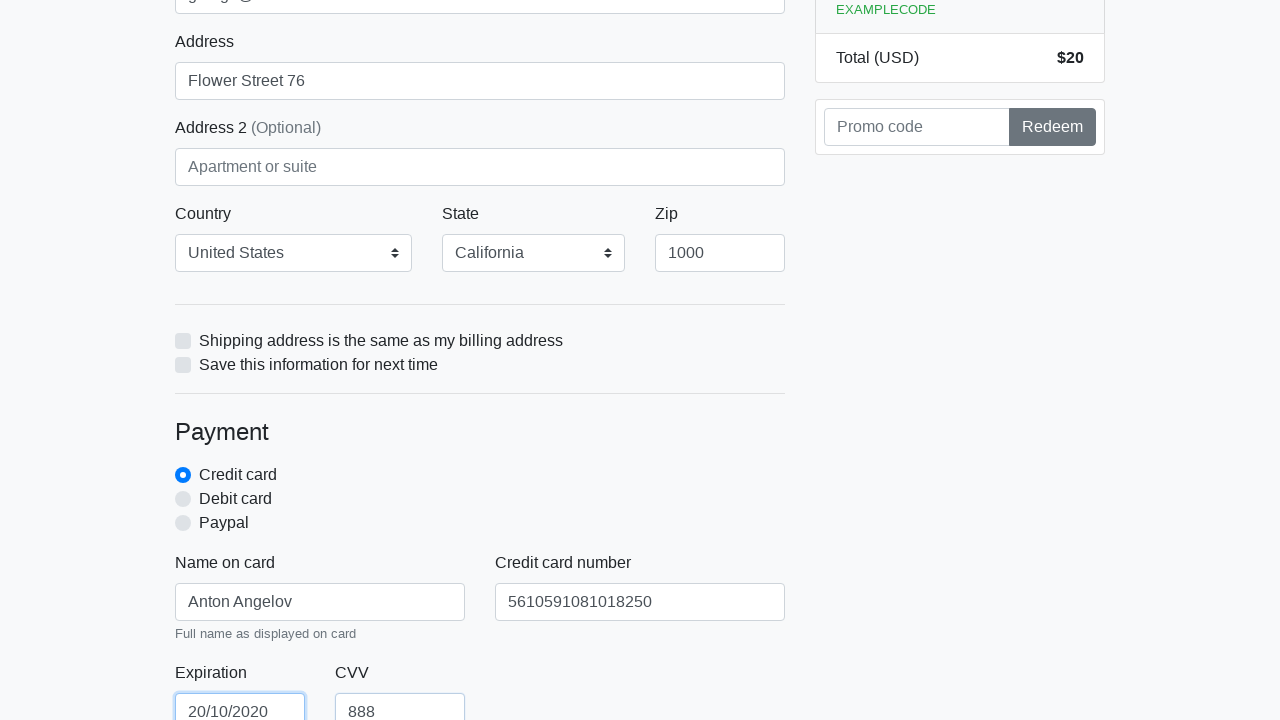

Clicked submit button to process purchase at (480, 500) on xpath=/html/body/div/div[2]/div[2]/form/button
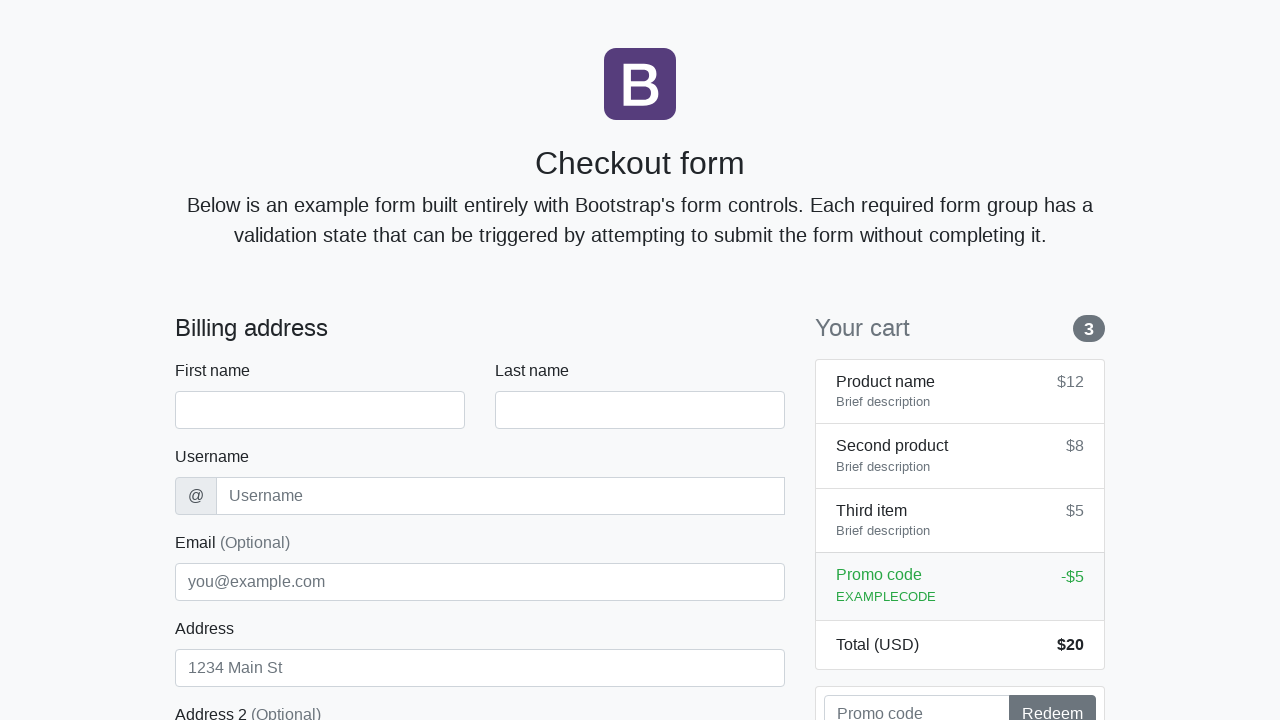

Navigated back to checkout page for next purchase iteration
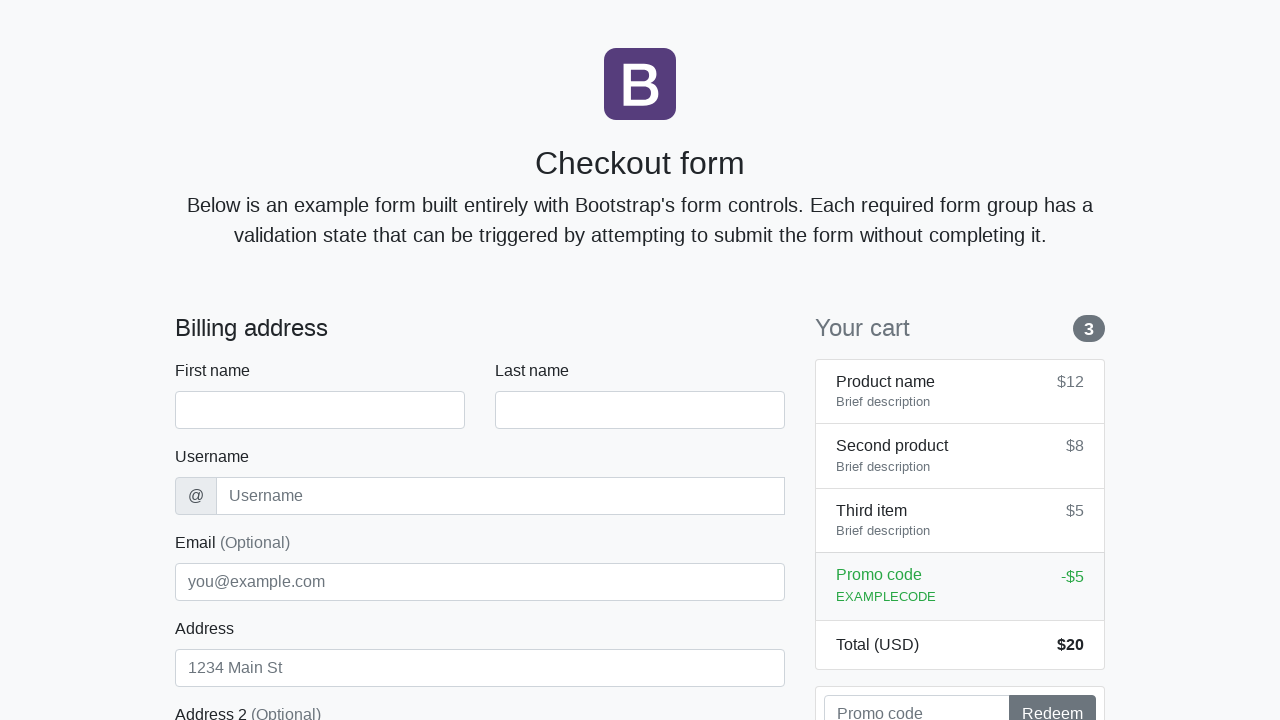

Waited for checkout form to load for next iteration
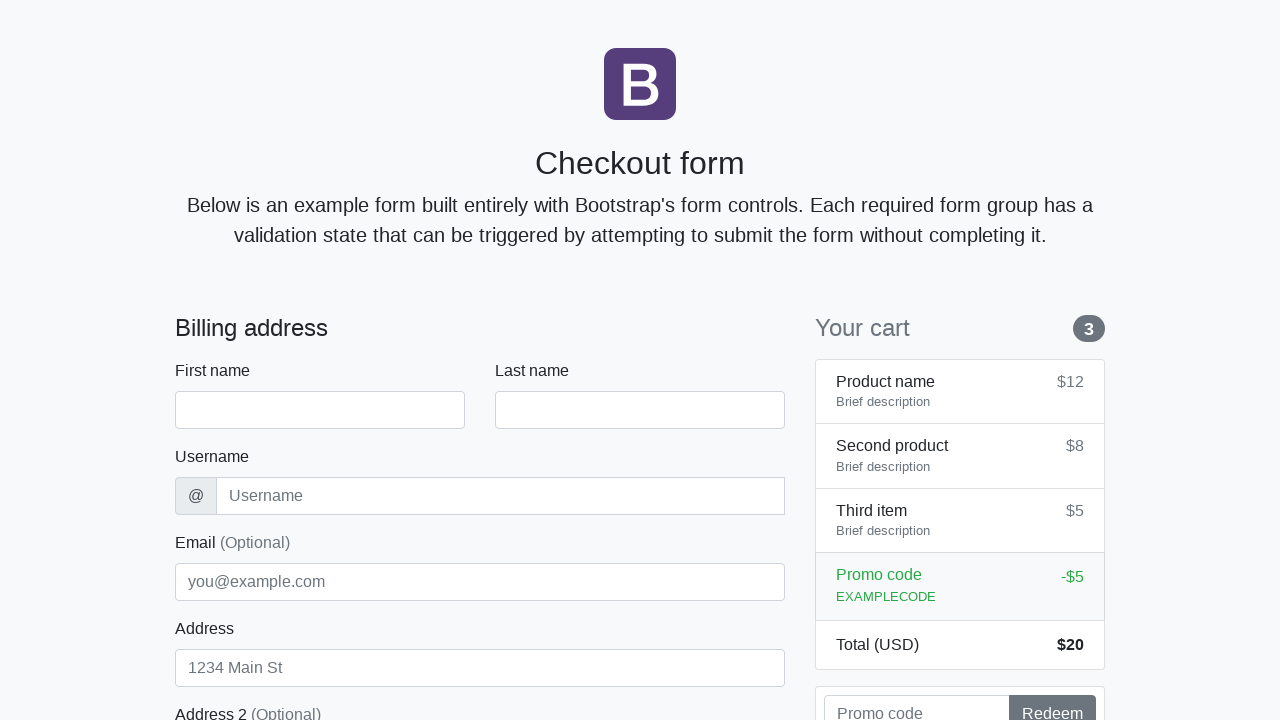

Filled first name field with 'Anton' on #firstName
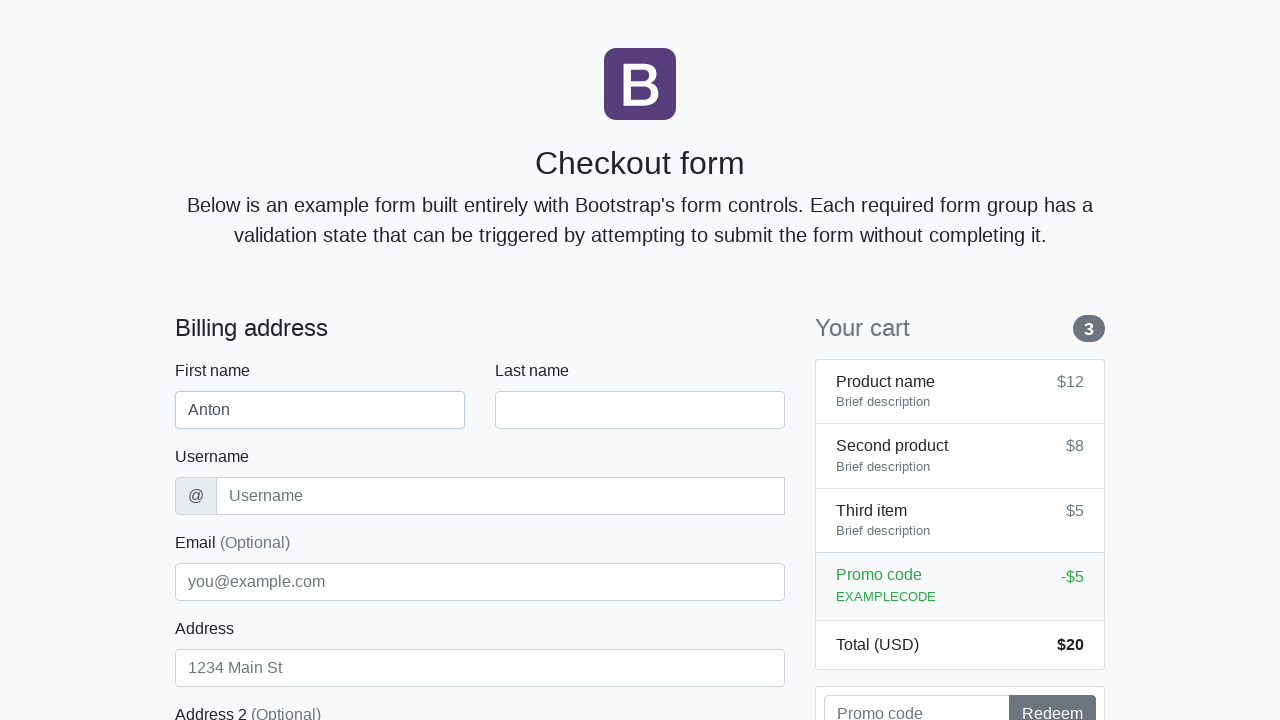

Filled last name field with 'Angelov' on #lastName
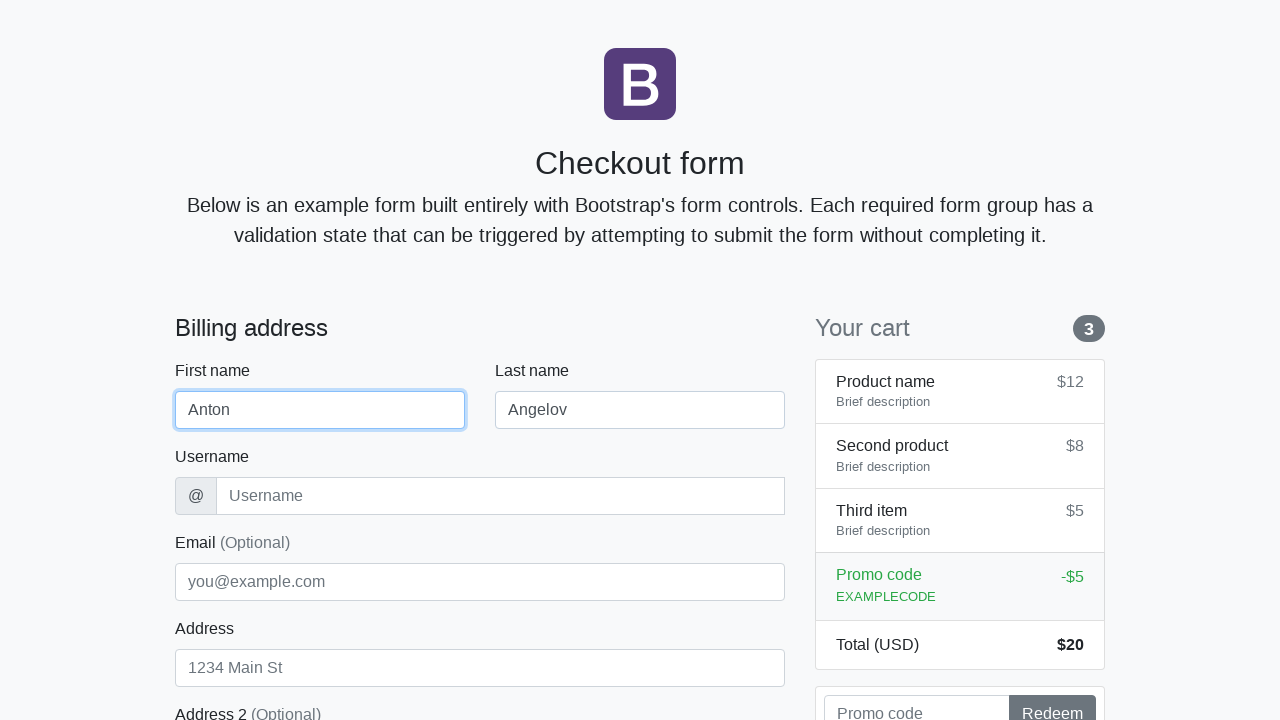

Filled username field with 'angelovstanton' on #username
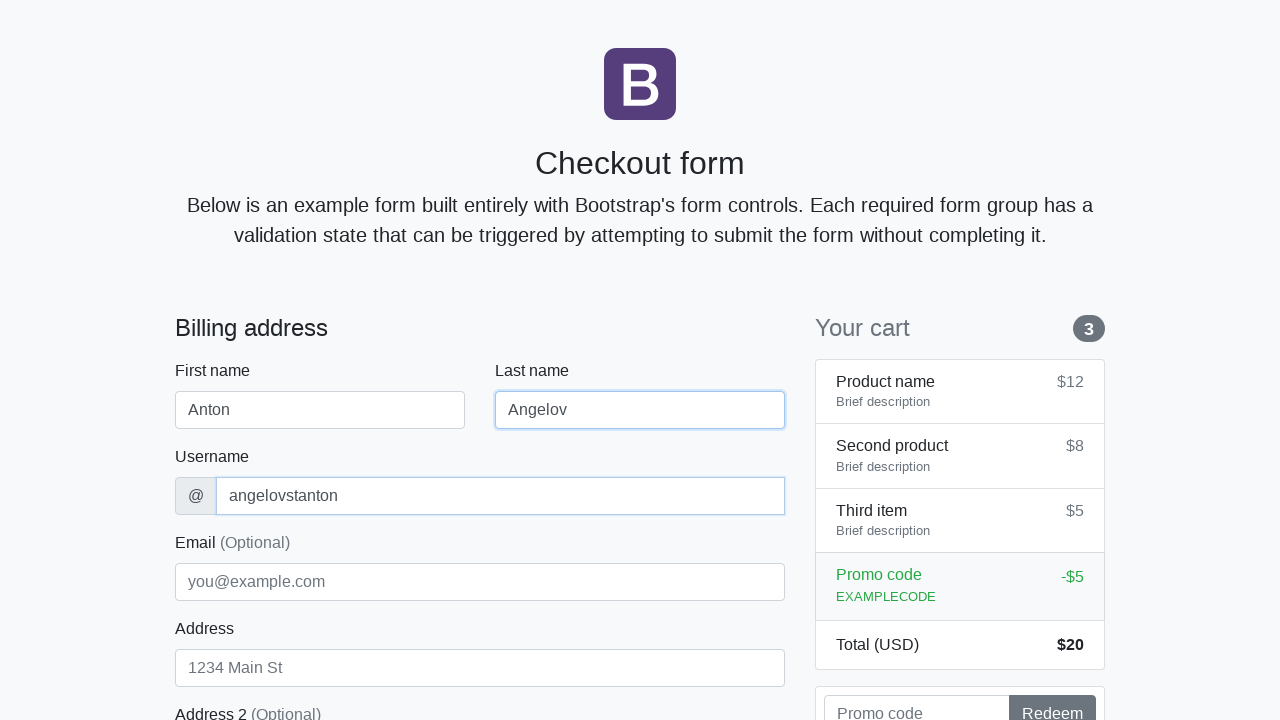

Filled address field with 'Flower Street 76' on #address
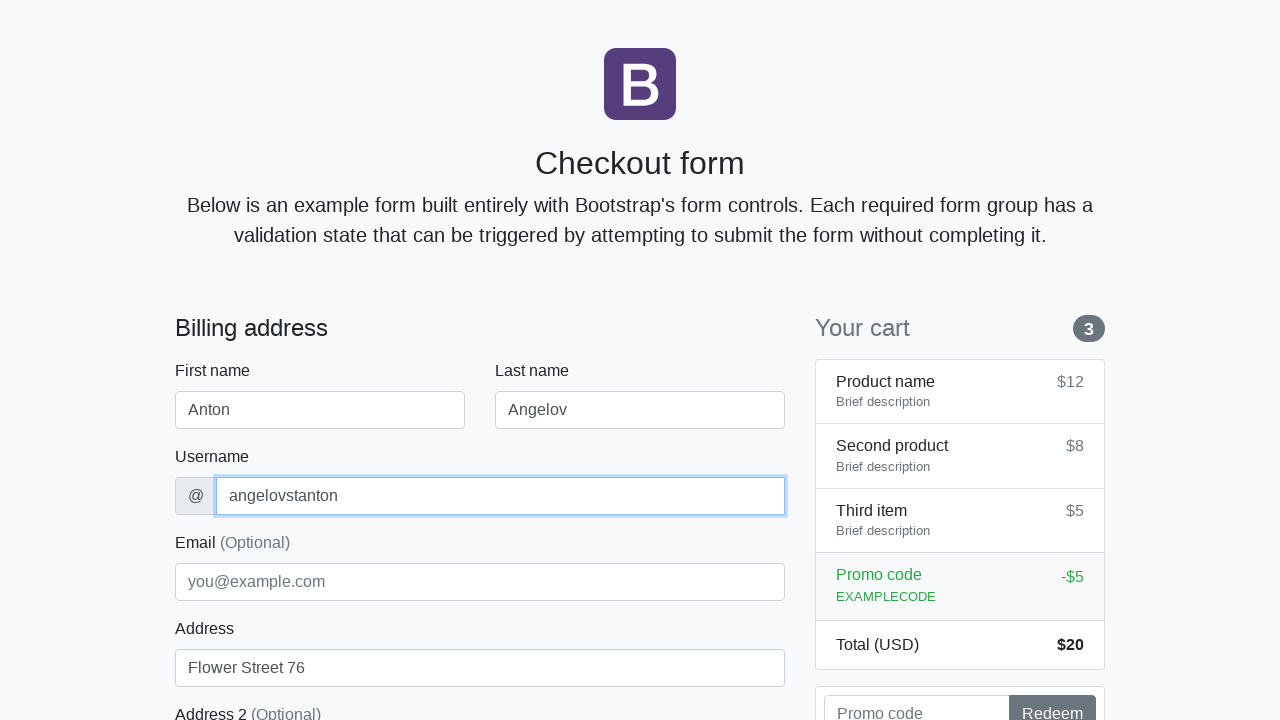

Filled email field with 'george@lambdatest.com' on #email
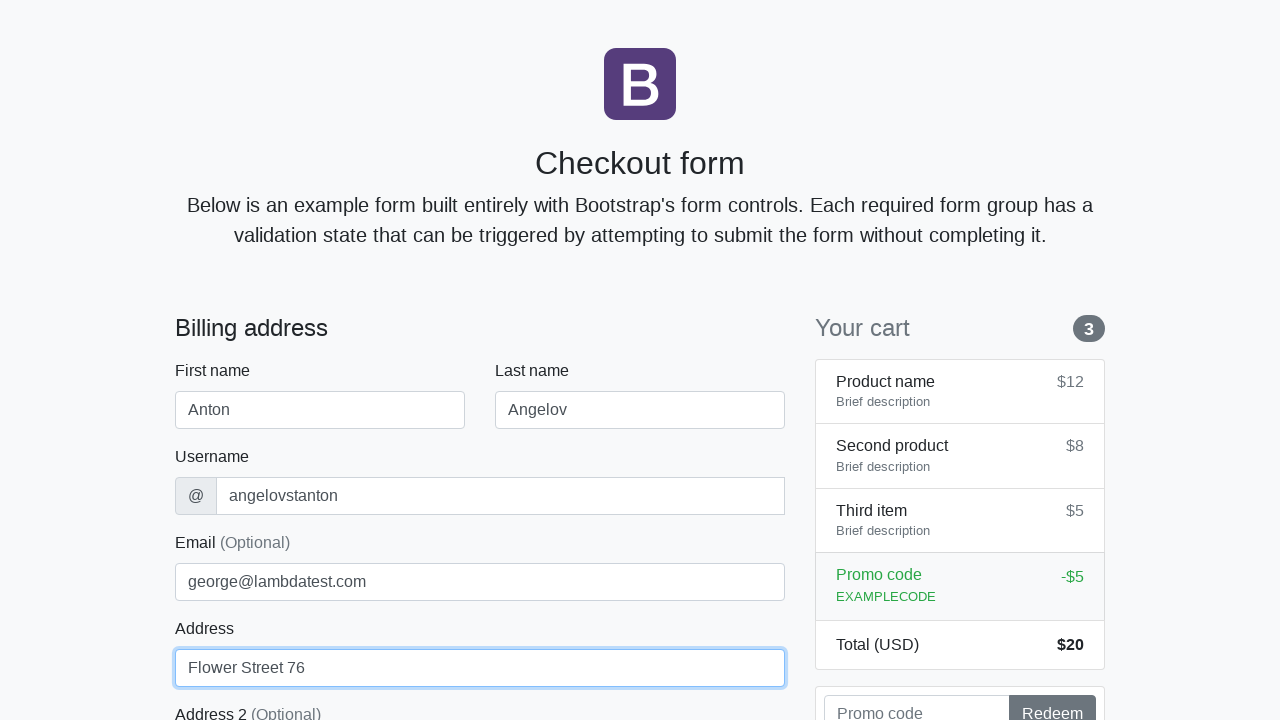

Selected 'United States' from country dropdown on #country
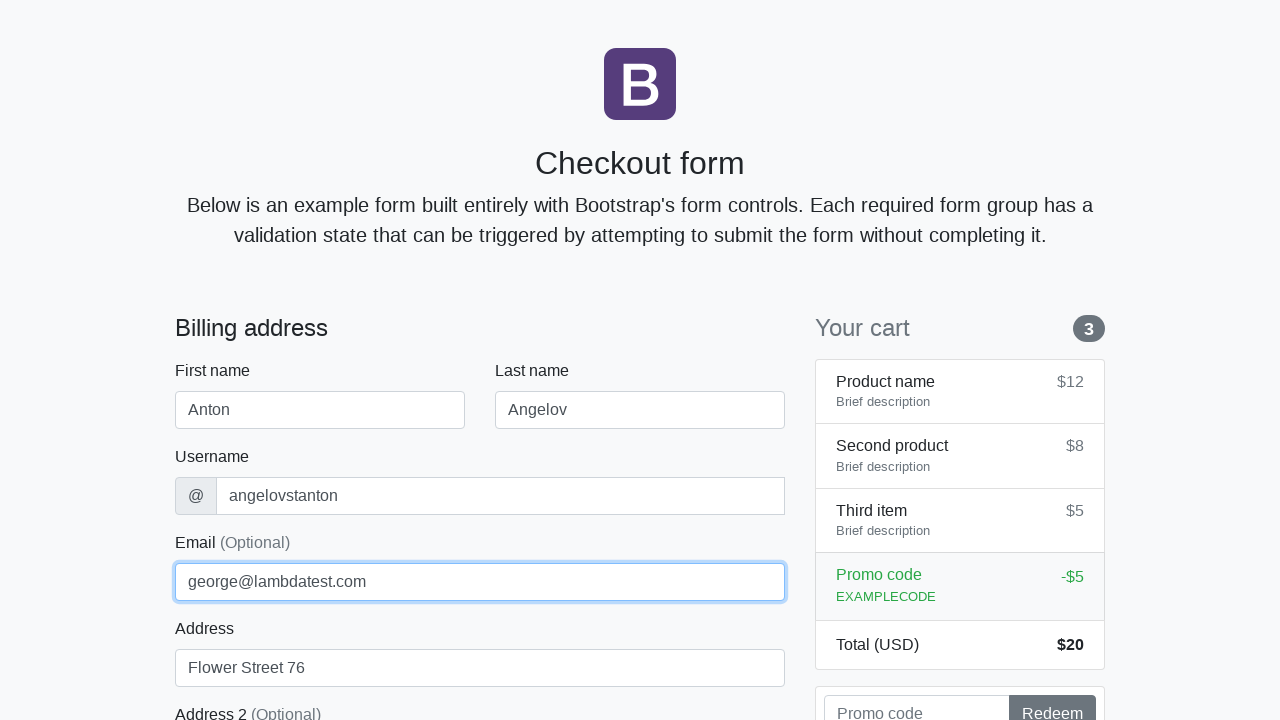

Selected 'California' from state dropdown on #state
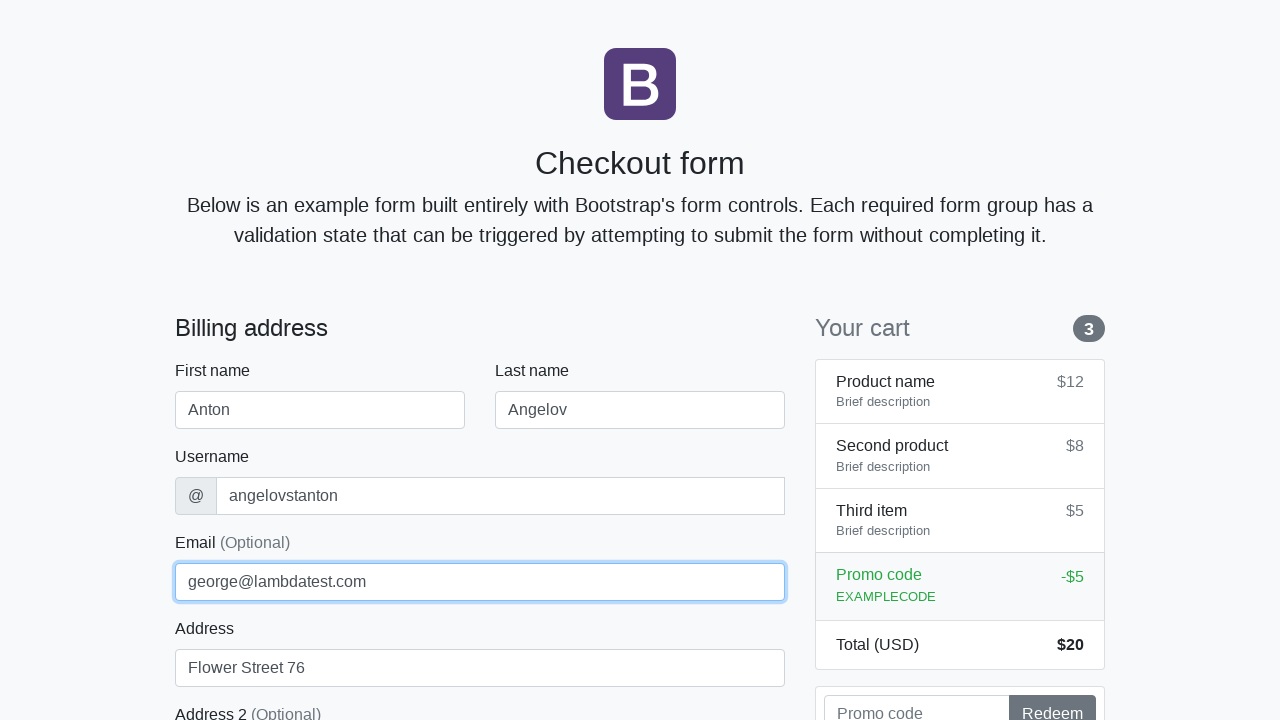

Filled zip code field with '1000' on #zip
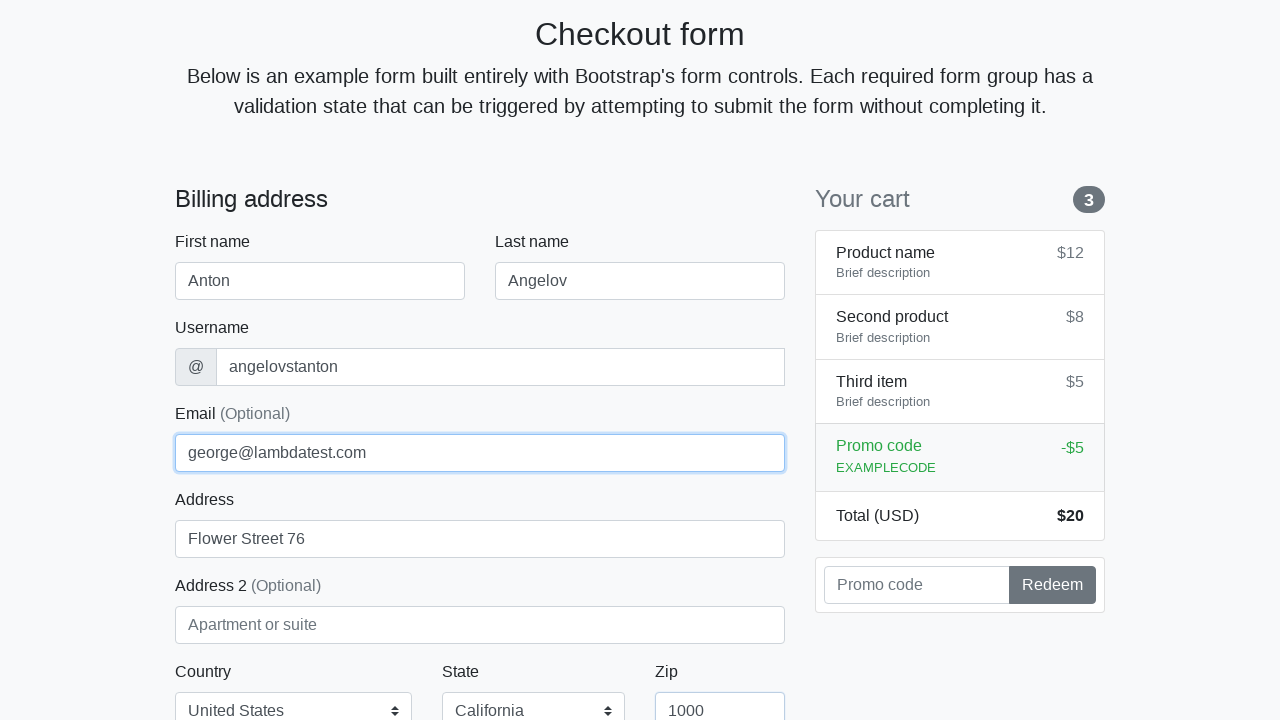

Filled credit card name field with 'Anton Angelov' on #cc-name
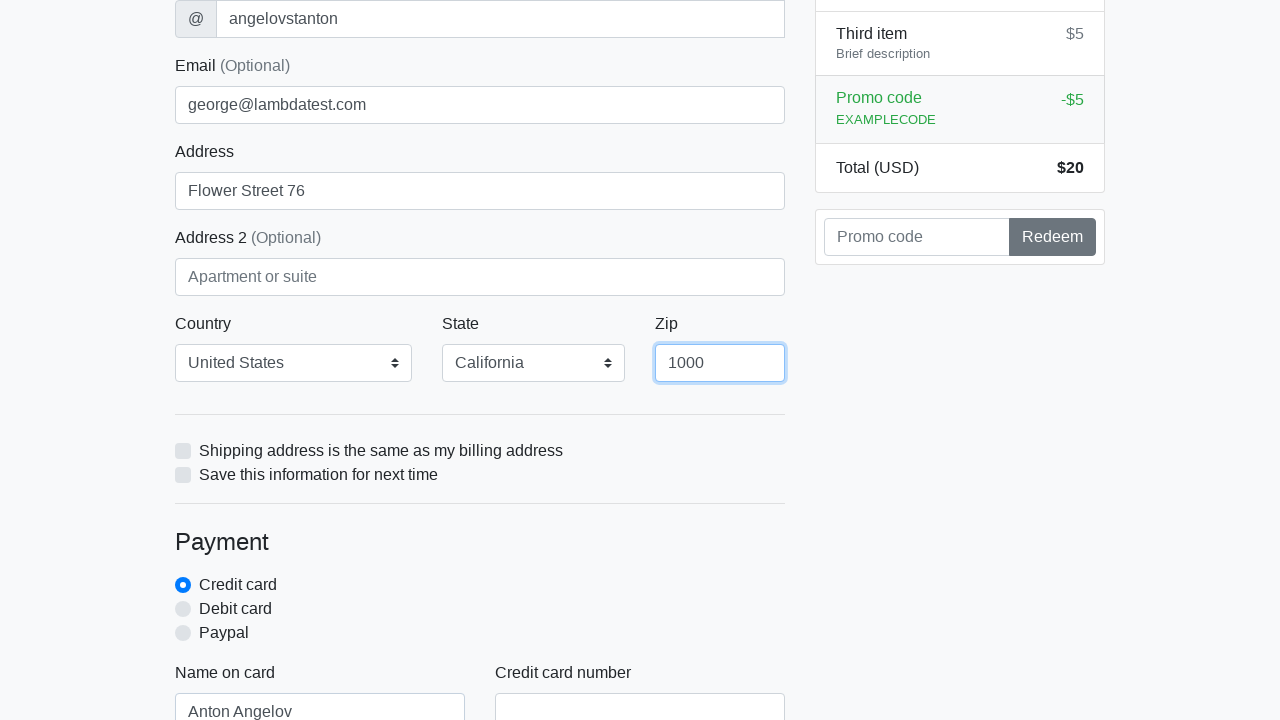

Filled credit card number field with '5610591081018250' on #cc-number
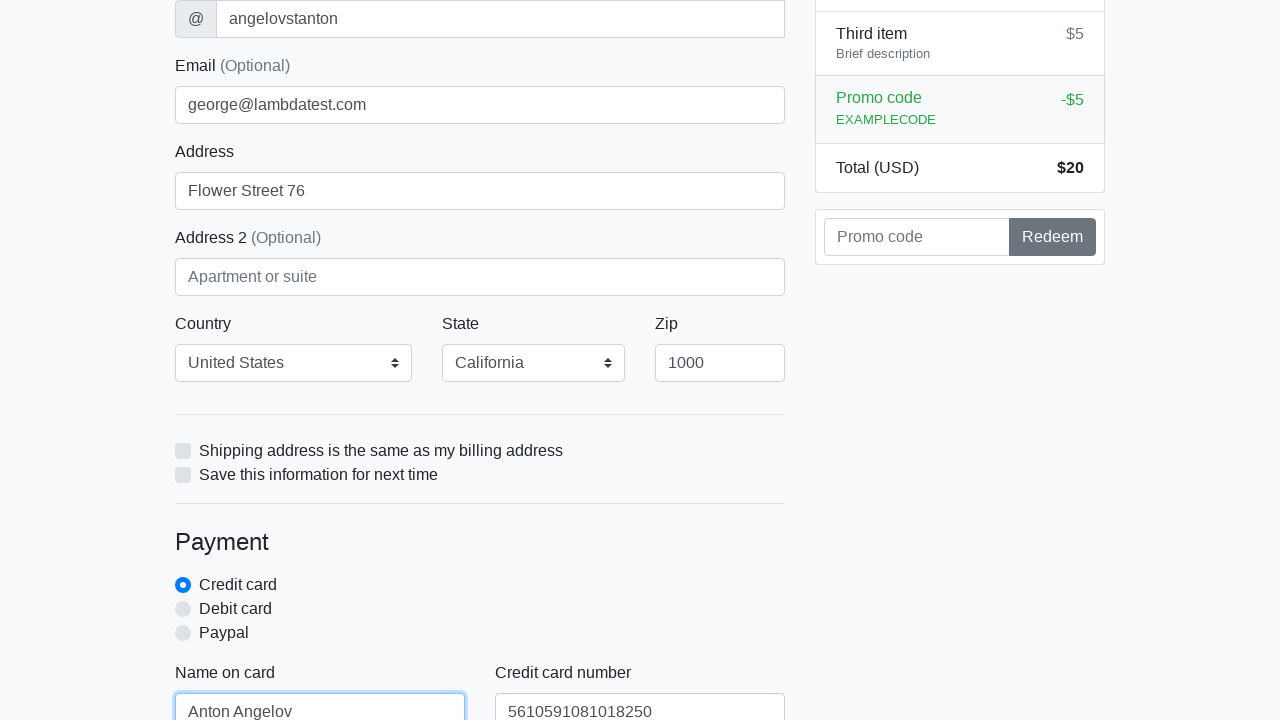

Filled credit card expiration field with '20/10/2020' on #cc-expiration
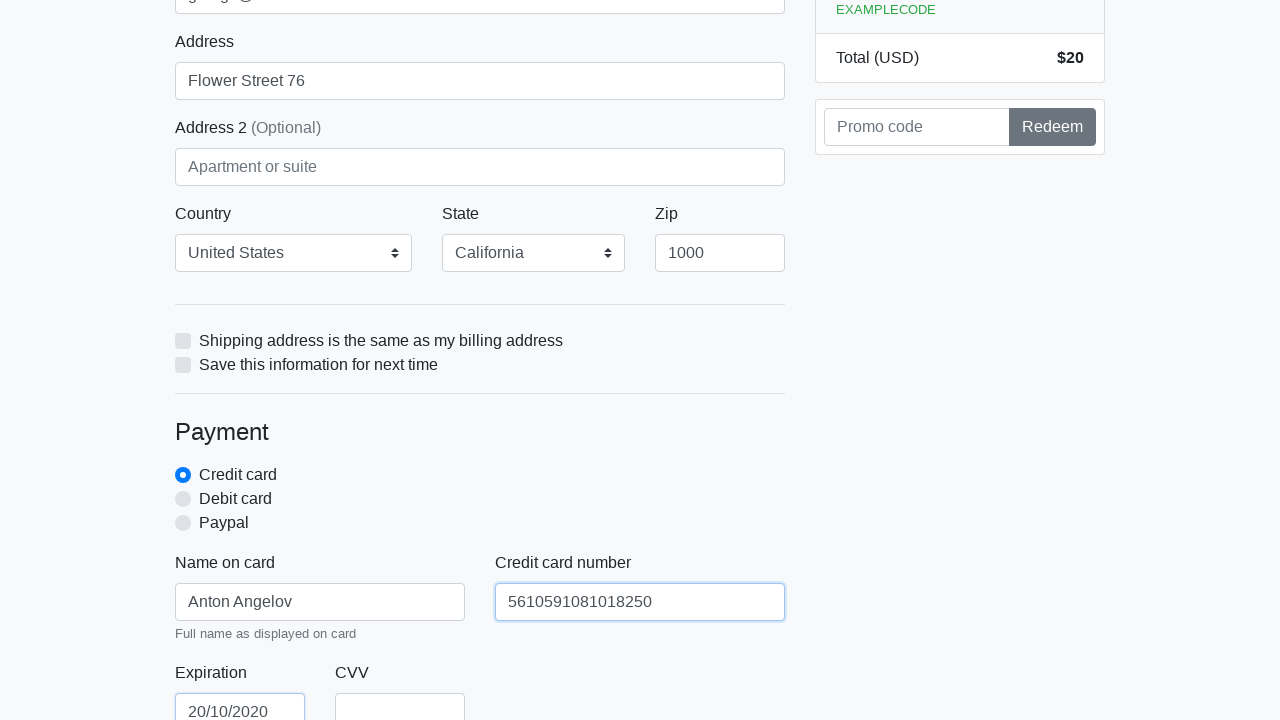

Filled credit card CVV field with '888' on #cc-cvv
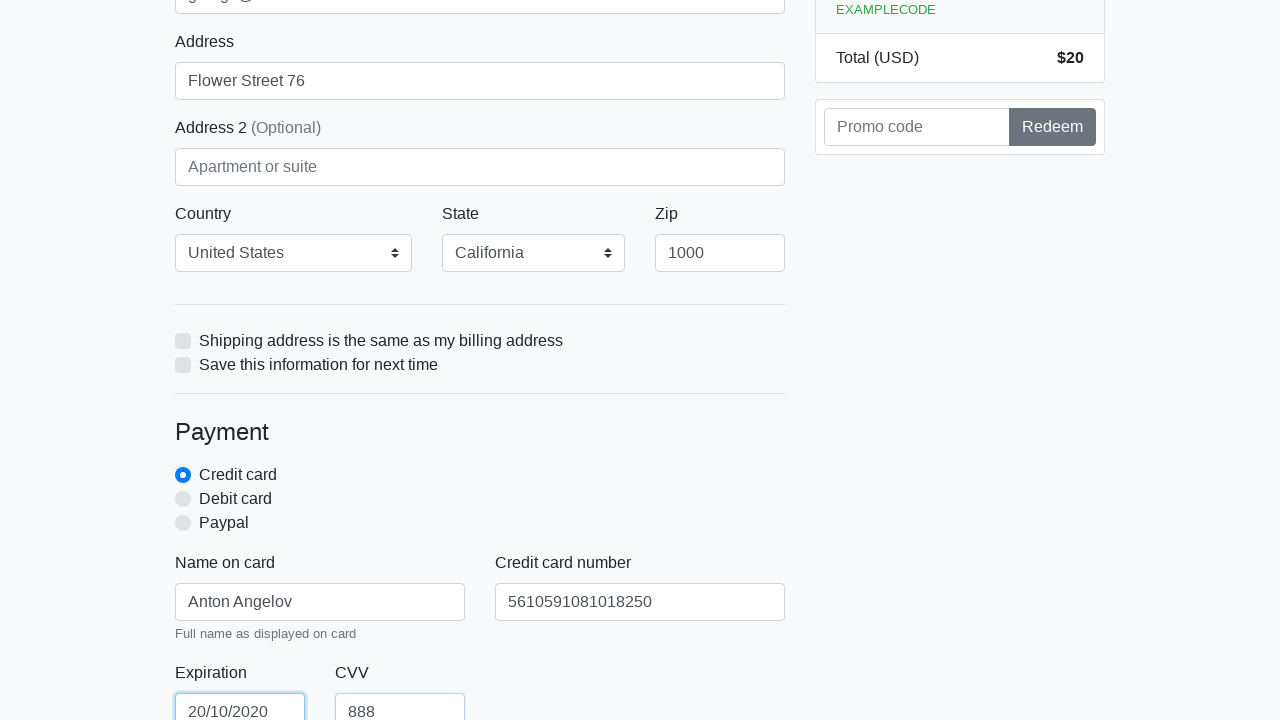

Clicked submit button to process purchase at (480, 500) on xpath=/html/body/div/div[2]/div[2]/form/button
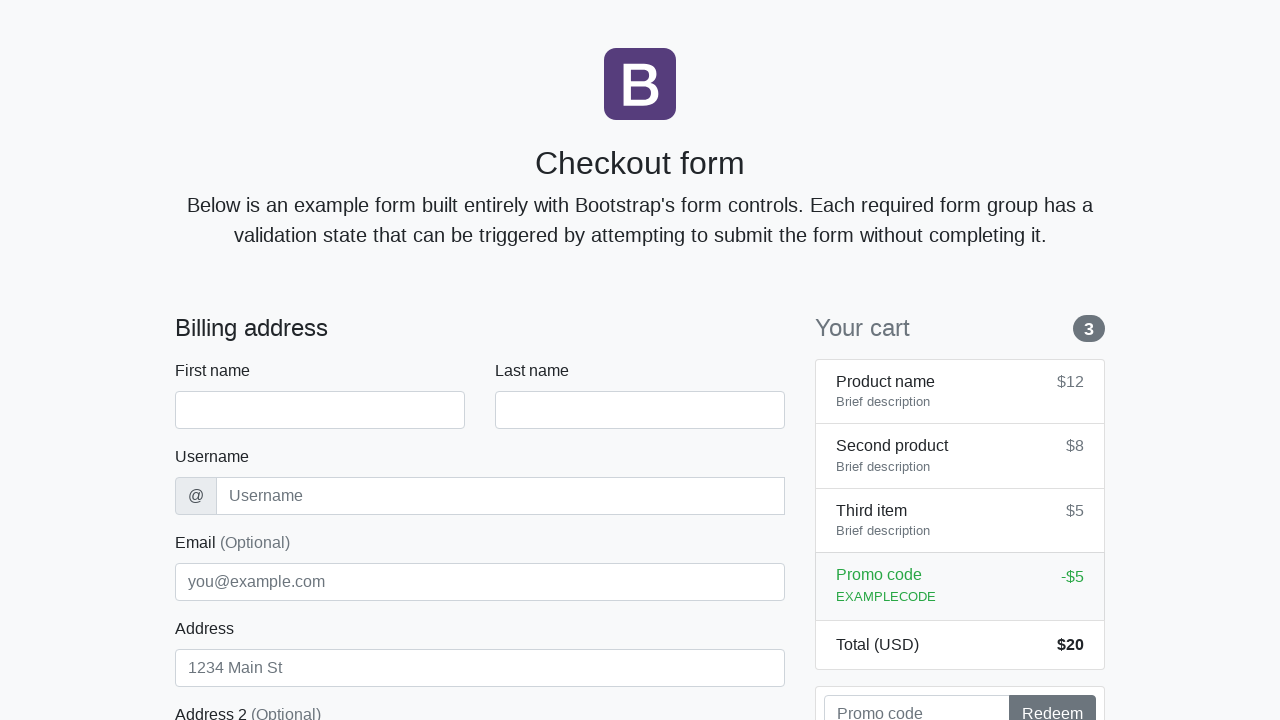

Navigated back to checkout page for next purchase iteration
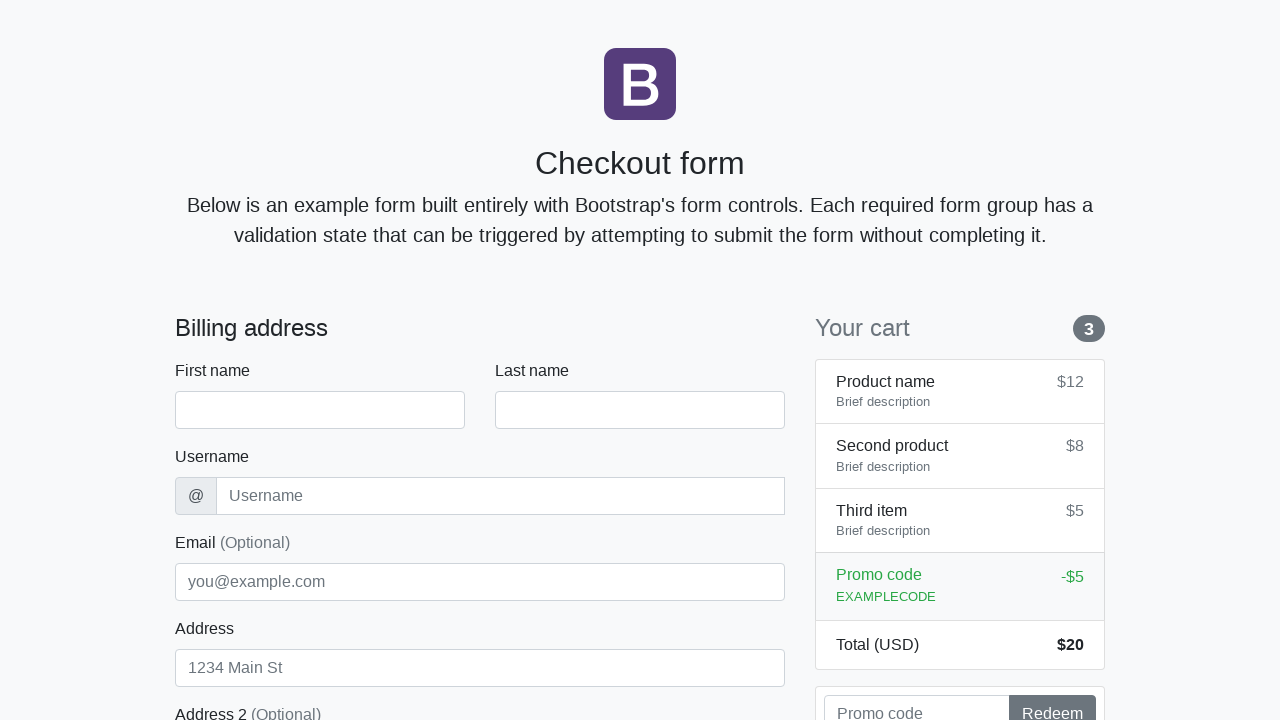

Waited for checkout form to load for next iteration
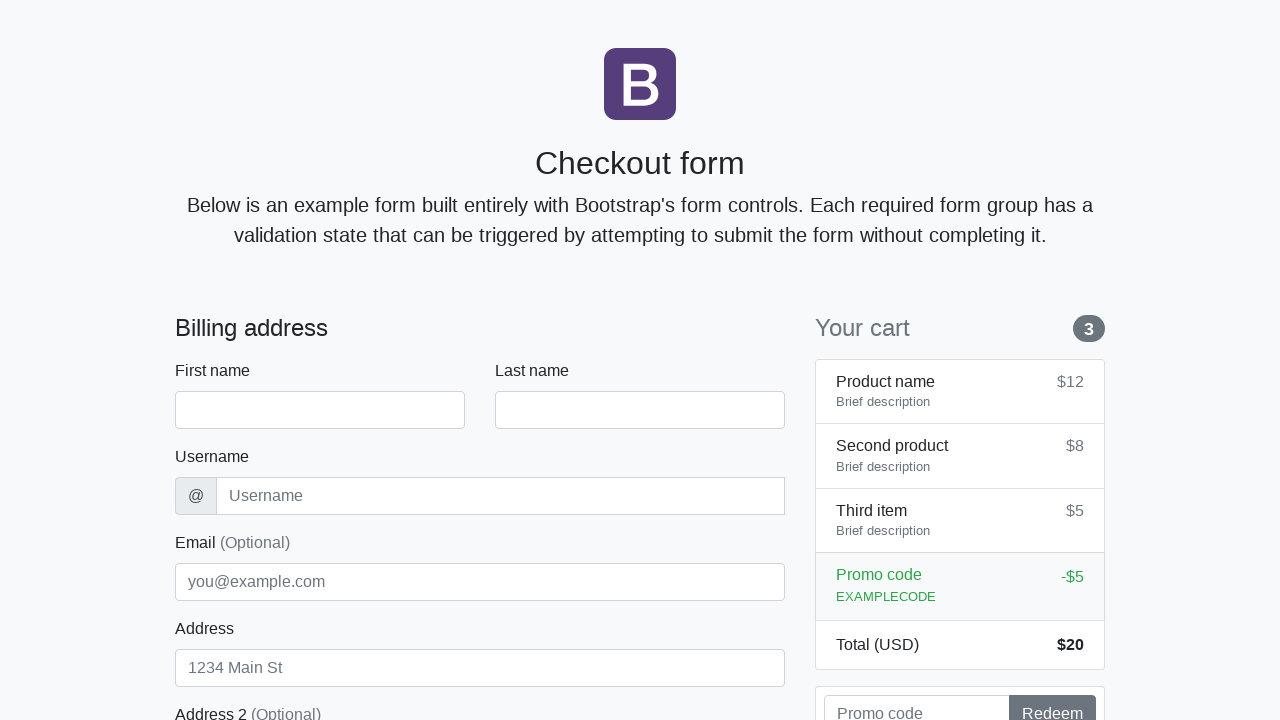

Filled first name field with 'Anton' on #firstName
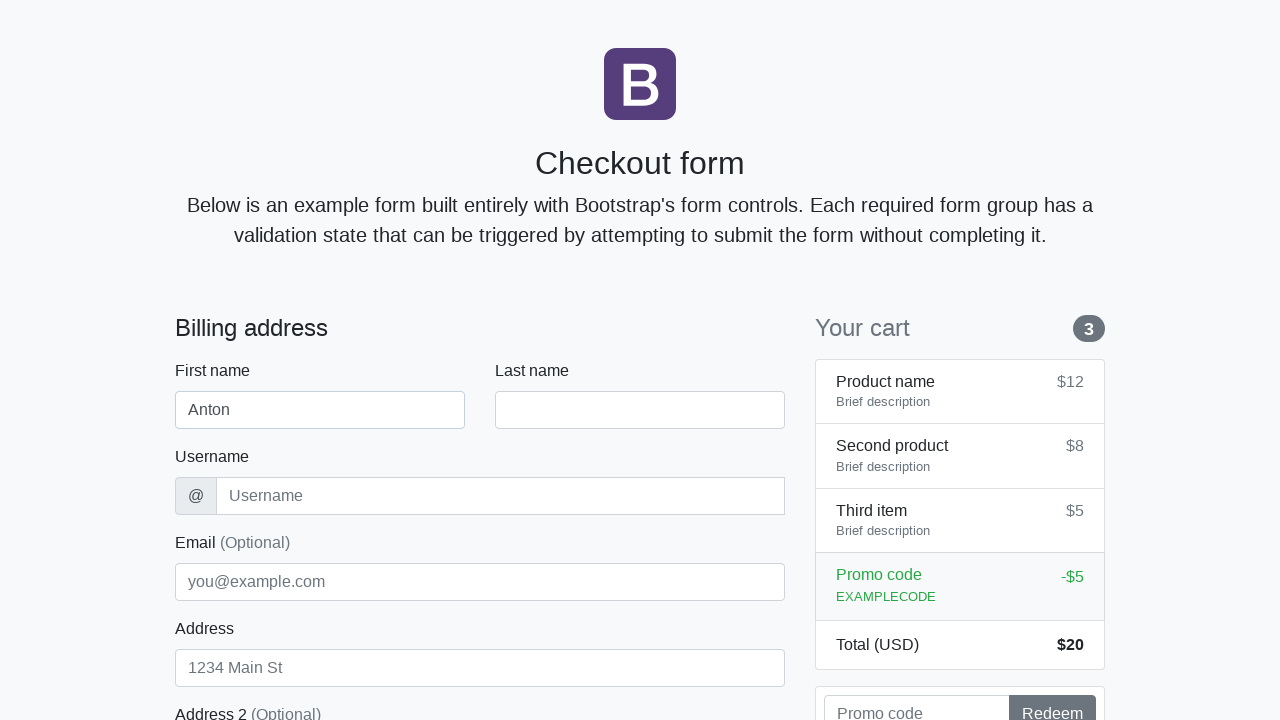

Filled last name field with 'Angelov' on #lastName
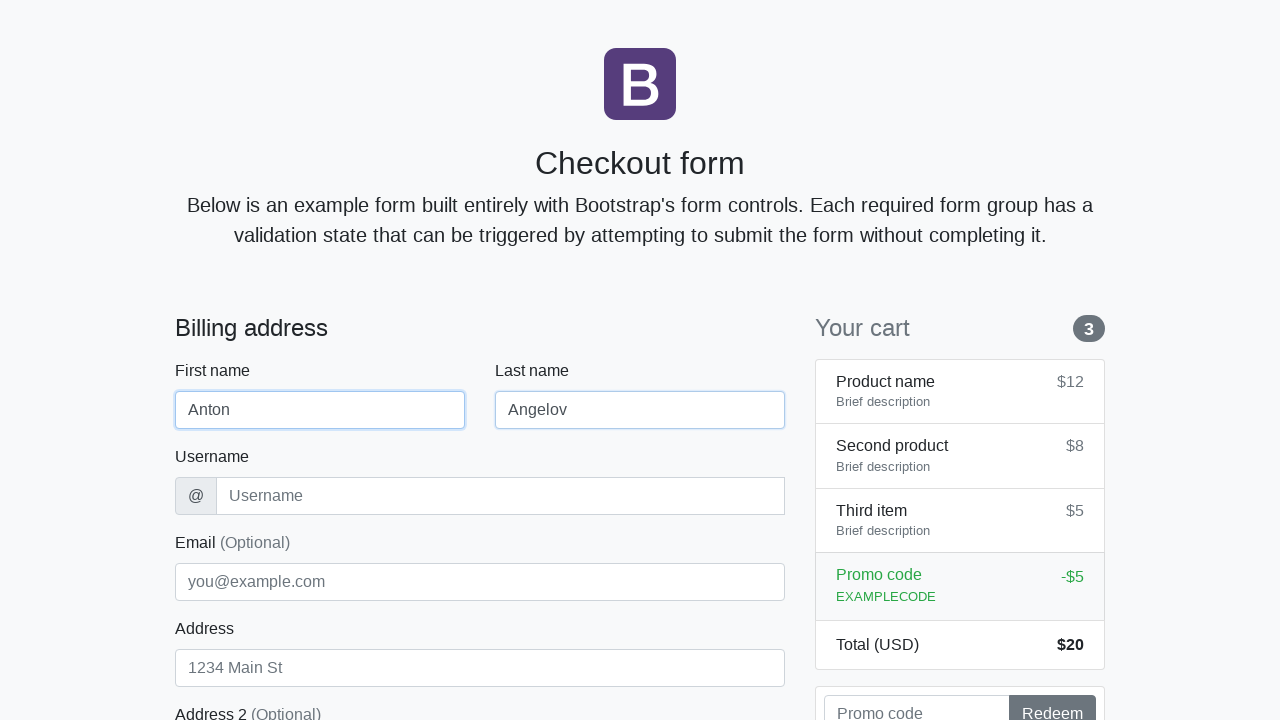

Filled username field with 'angelovstanton' on #username
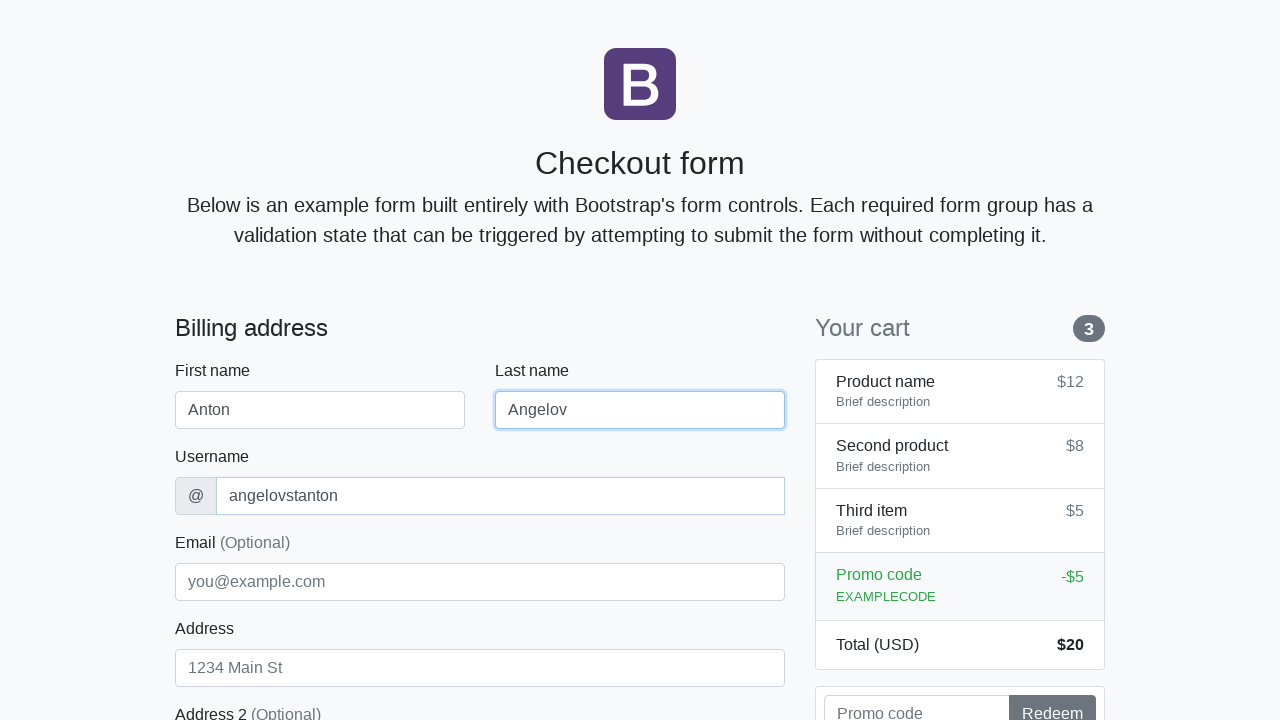

Filled address field with 'Flower Street 76' on #address
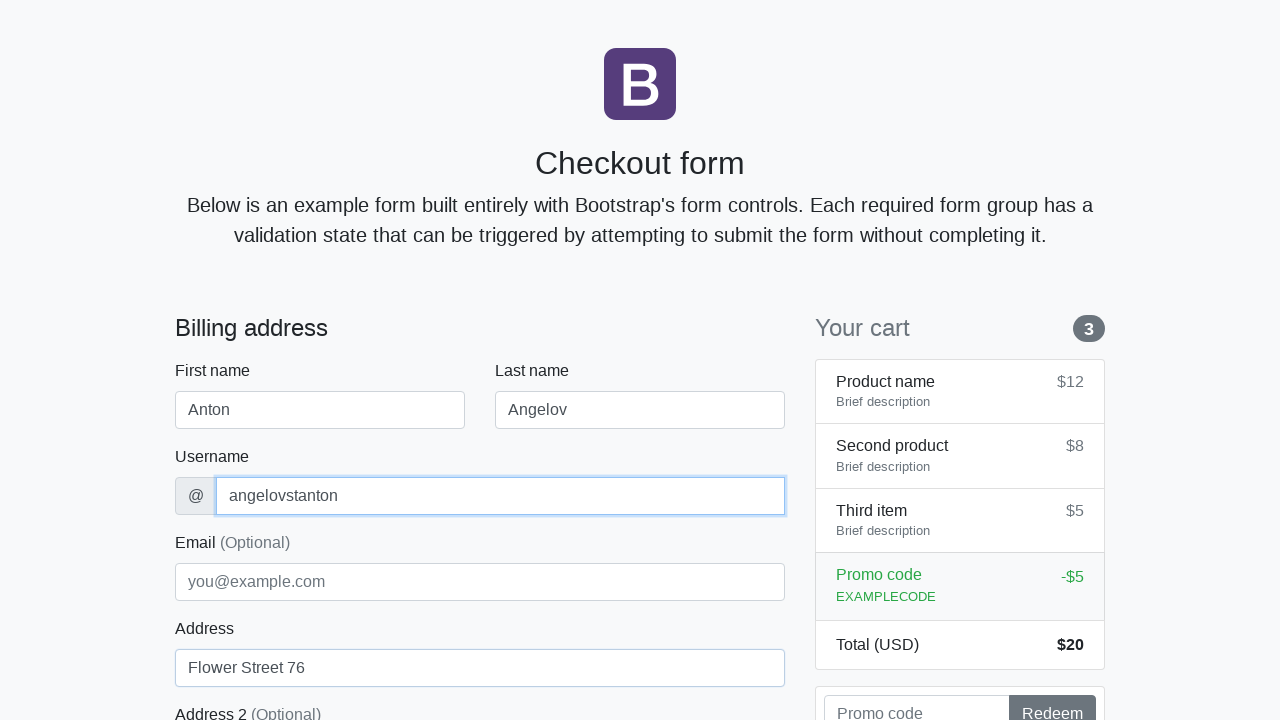

Filled email field with 'george@lambdatest.com' on #email
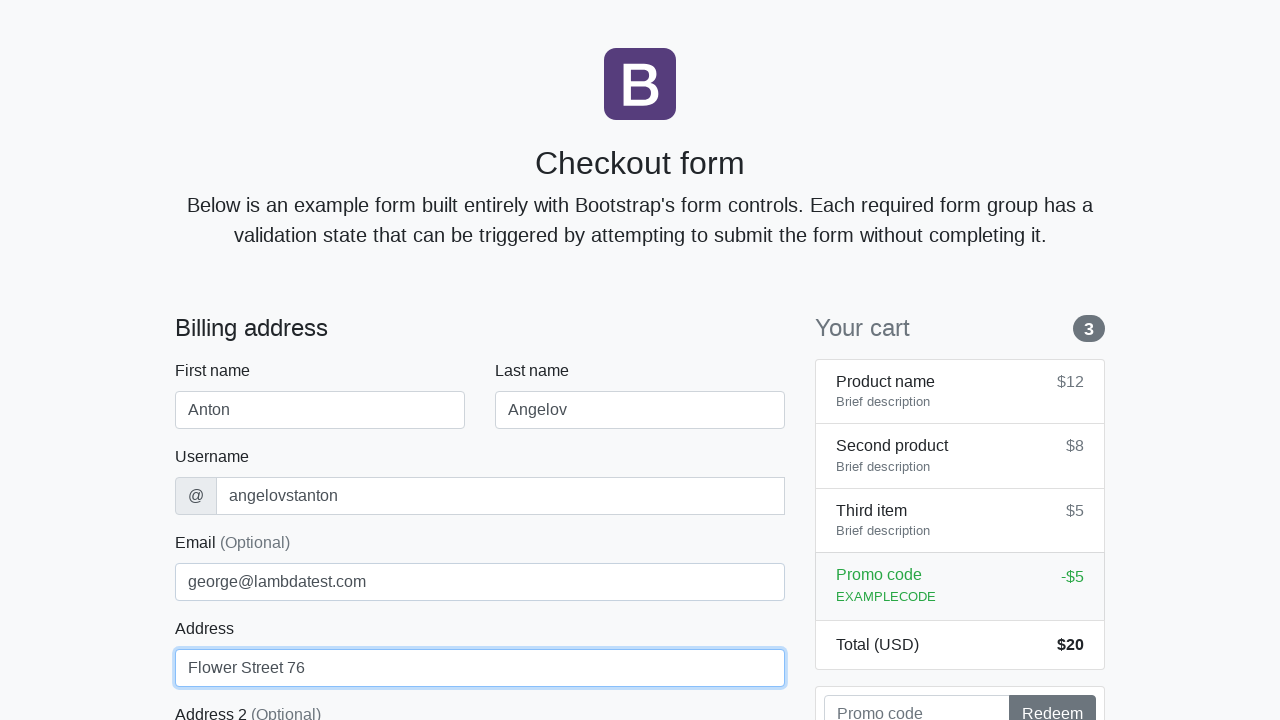

Selected 'United States' from country dropdown on #country
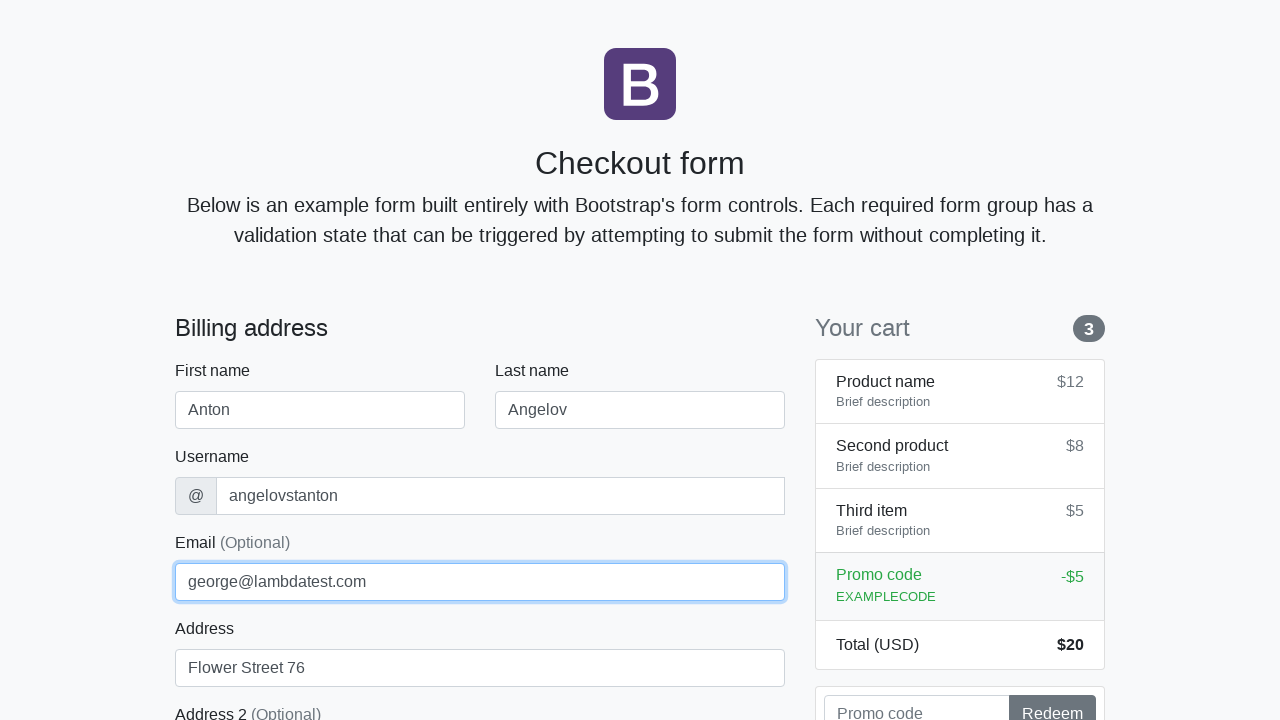

Selected 'California' from state dropdown on #state
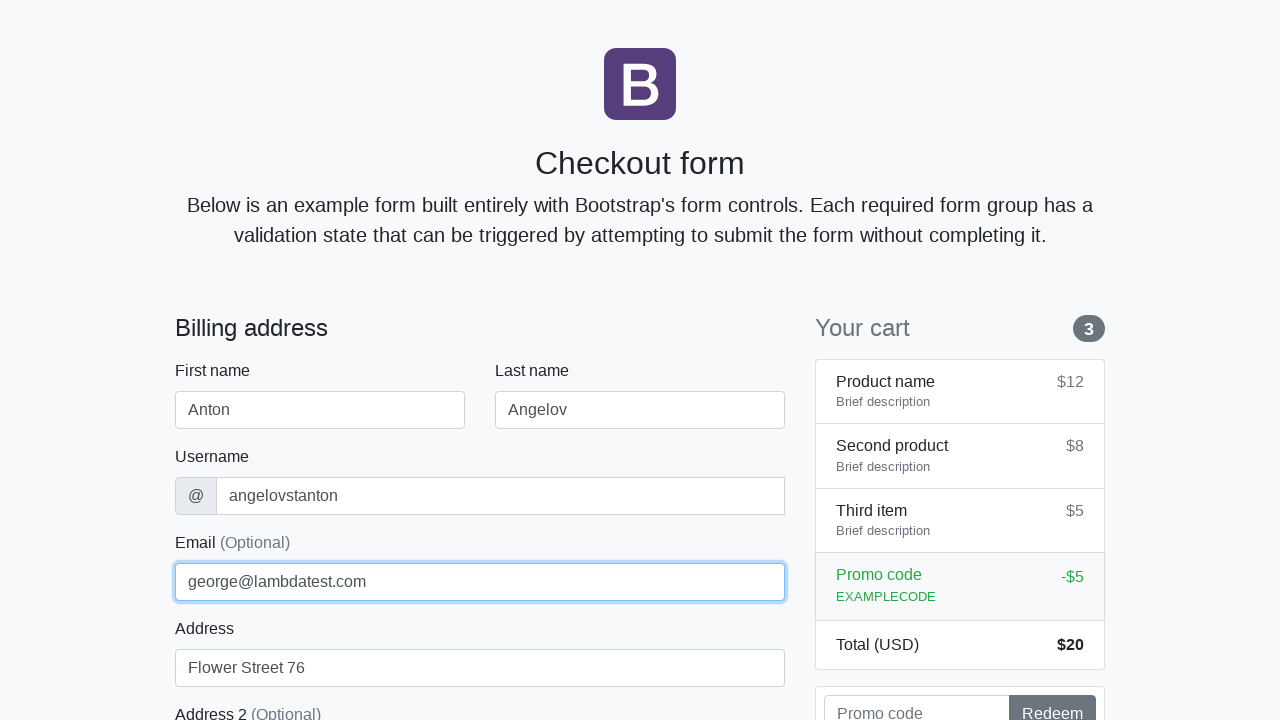

Filled zip code field with '1000' on #zip
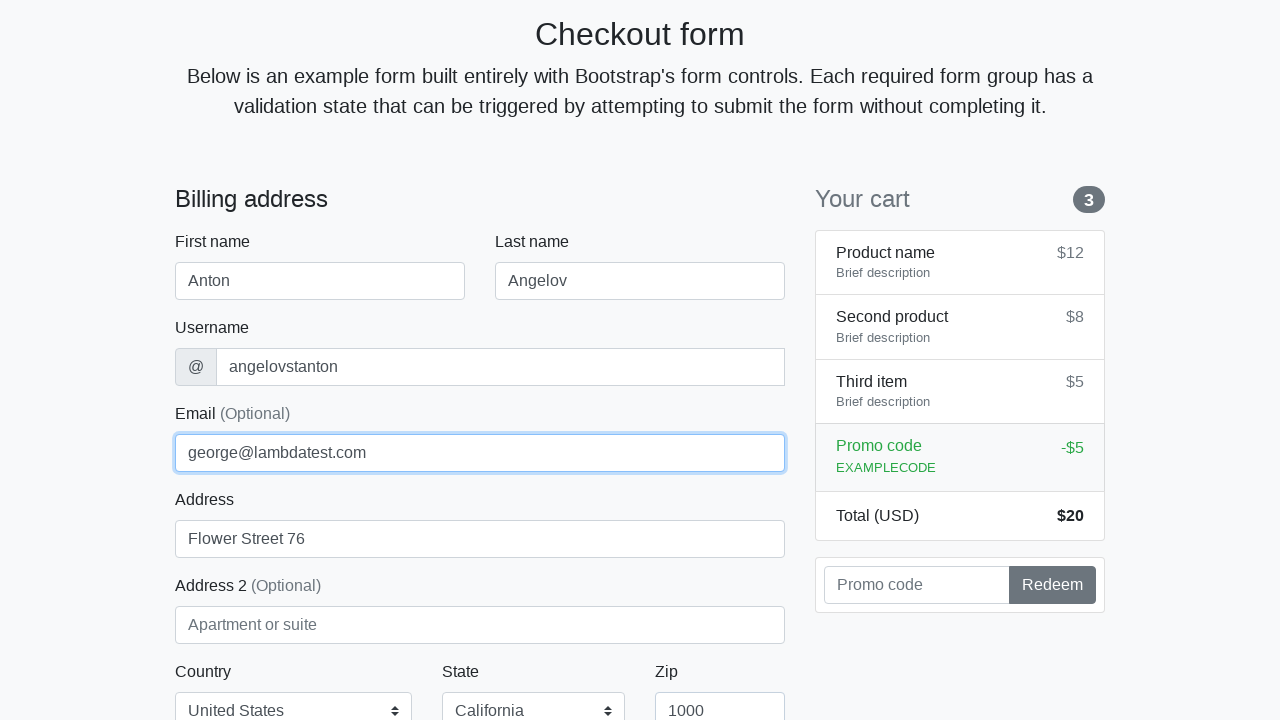

Filled credit card name field with 'Anton Angelov' on #cc-name
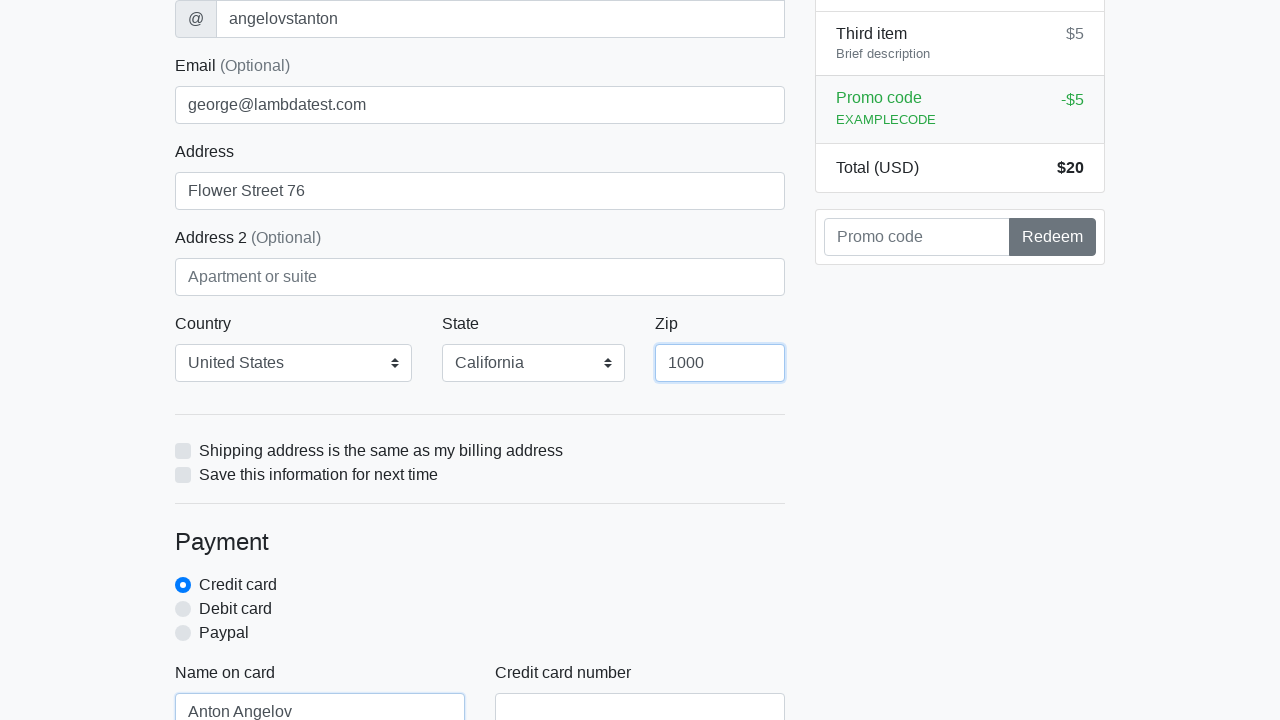

Filled credit card number field with '5610591081018250' on #cc-number
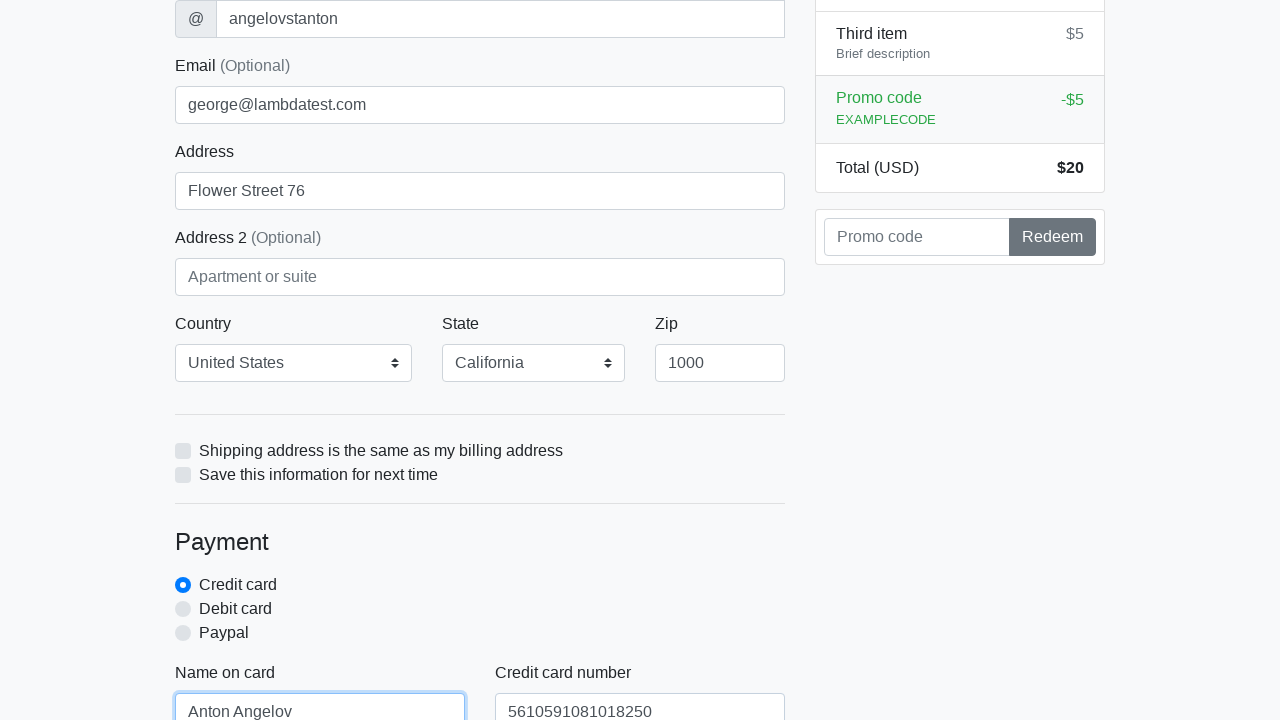

Filled credit card expiration field with '20/10/2020' on #cc-expiration
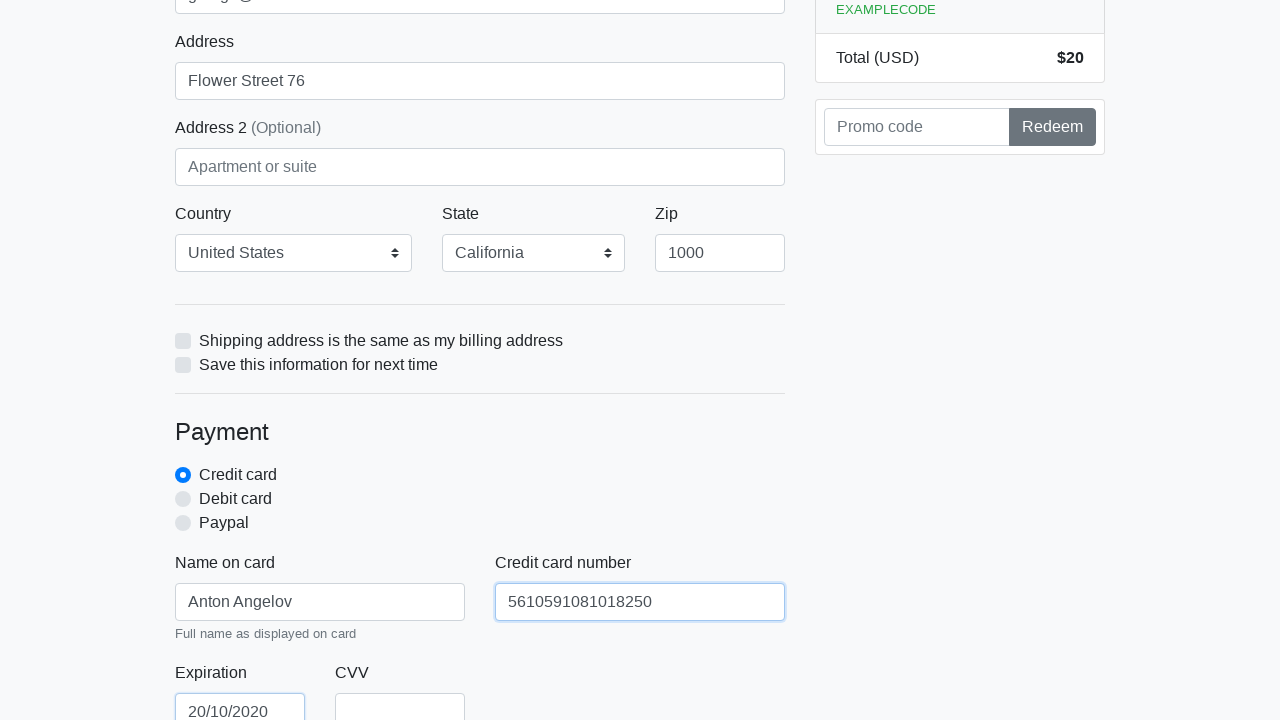

Filled credit card CVV field with '888' on #cc-cvv
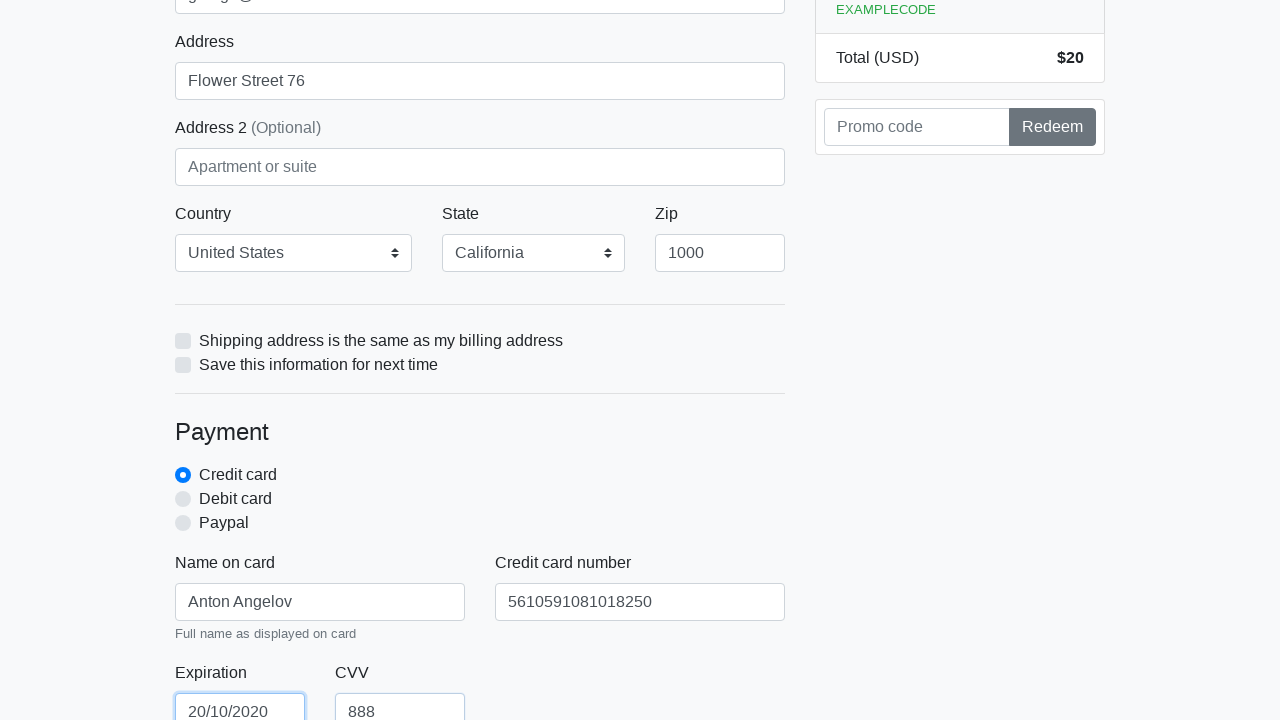

Clicked submit button to process purchase at (480, 500) on xpath=/html/body/div/div[2]/div[2]/form/button
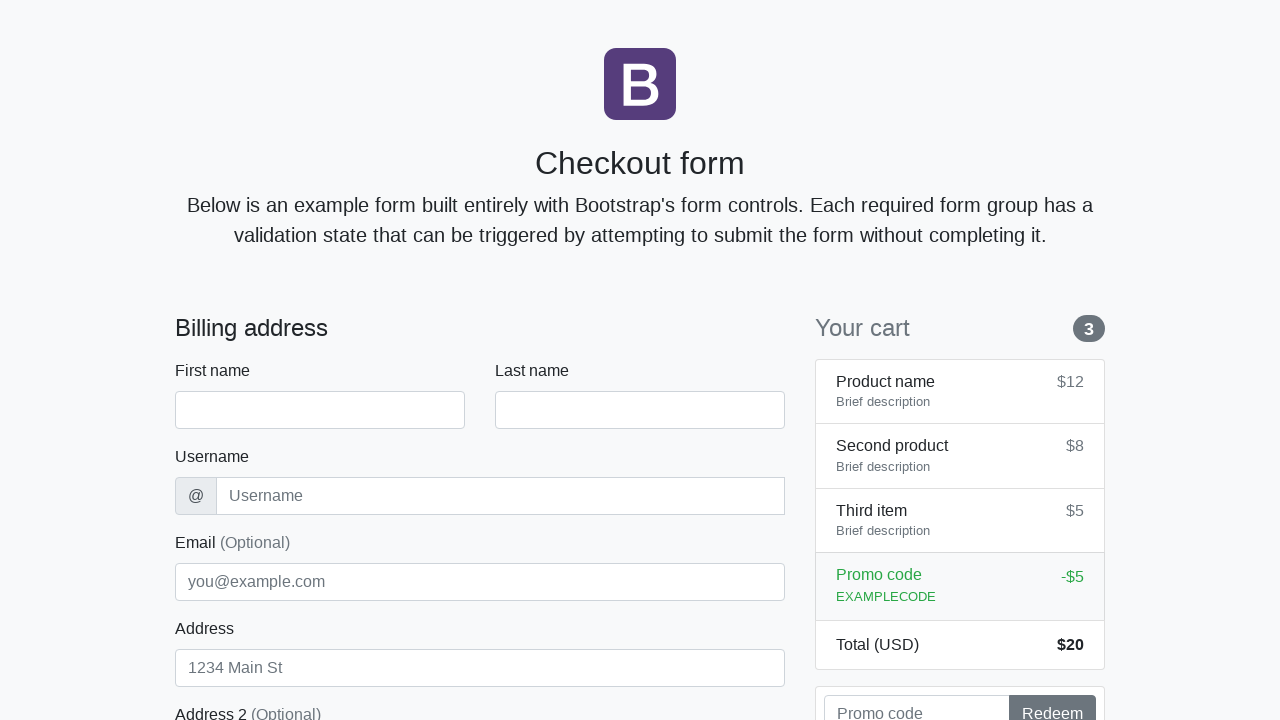

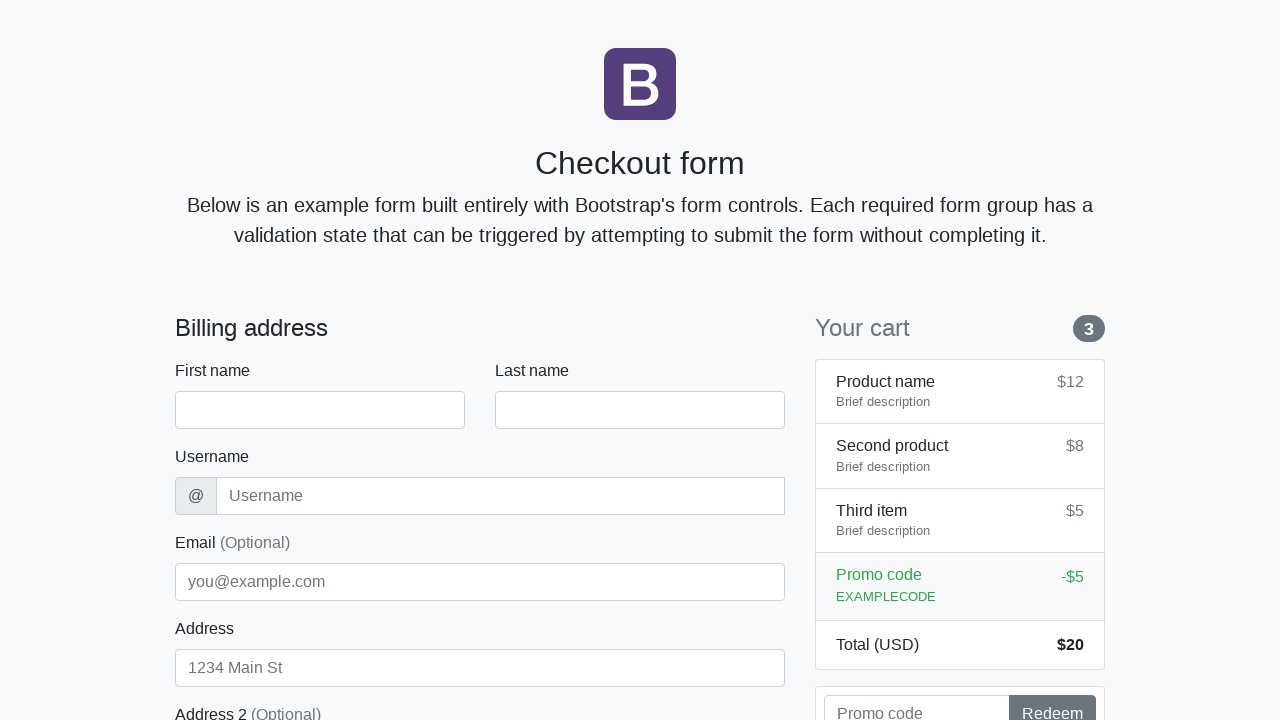